Tests various types of alerts on a demo page including simple alerts, confirmation dialogs, sweet alerts, prompt alerts, and modal dialogs with different interaction patterns

Starting URL: https://www.leafground.com/alert.xhtml

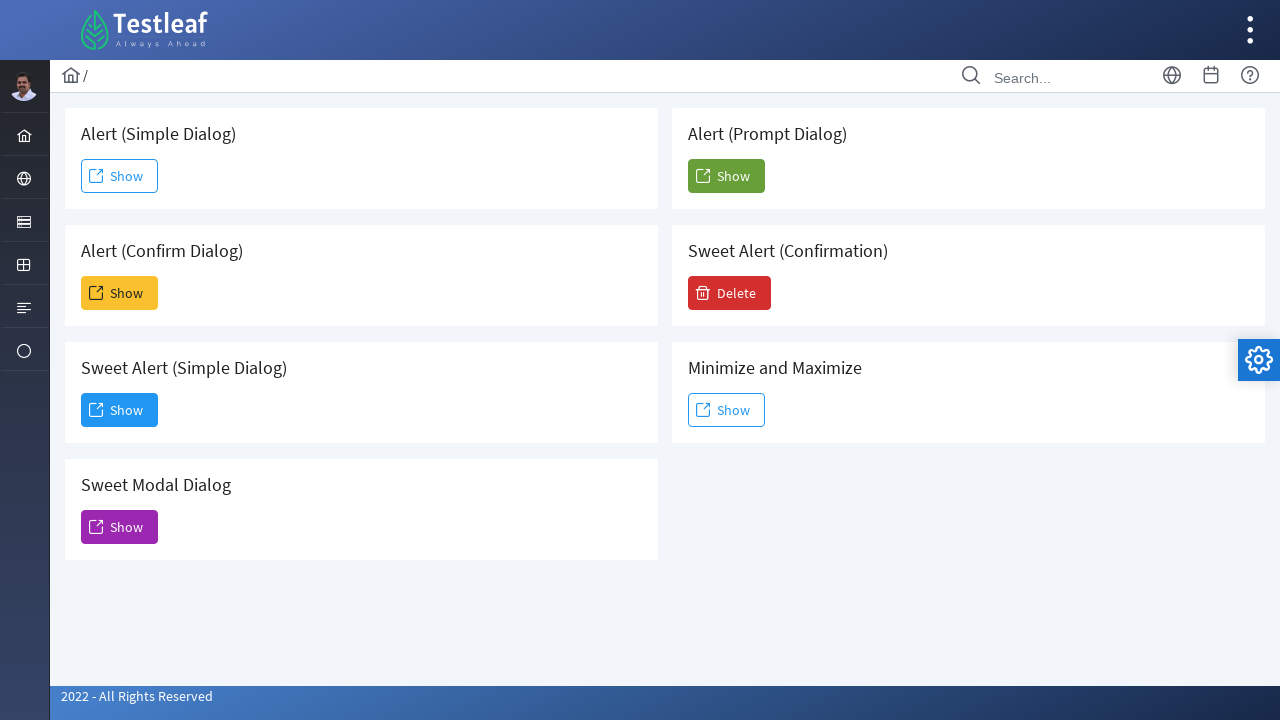

Clicked button to trigger simple alert at (120, 176) on xpath=//button[contains(@class,'ui-button-text-icon-left') and contains(@onclick
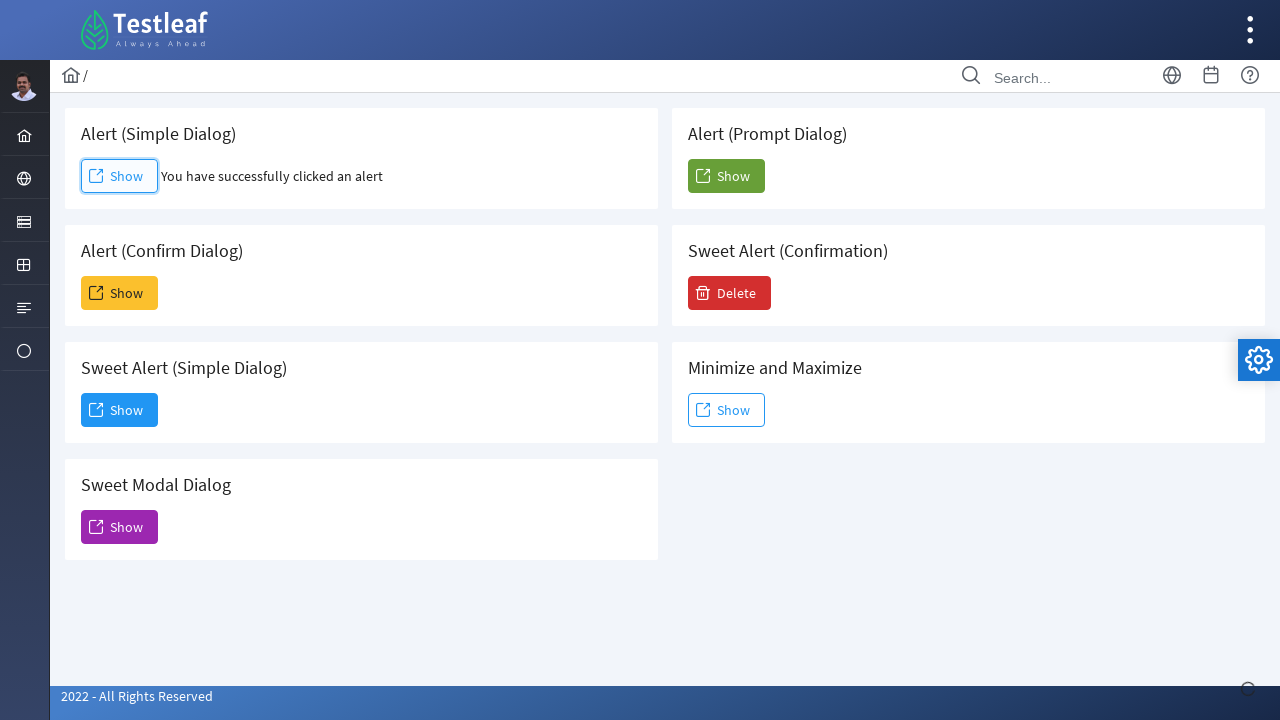

Waited 1 second for simple alert to appear
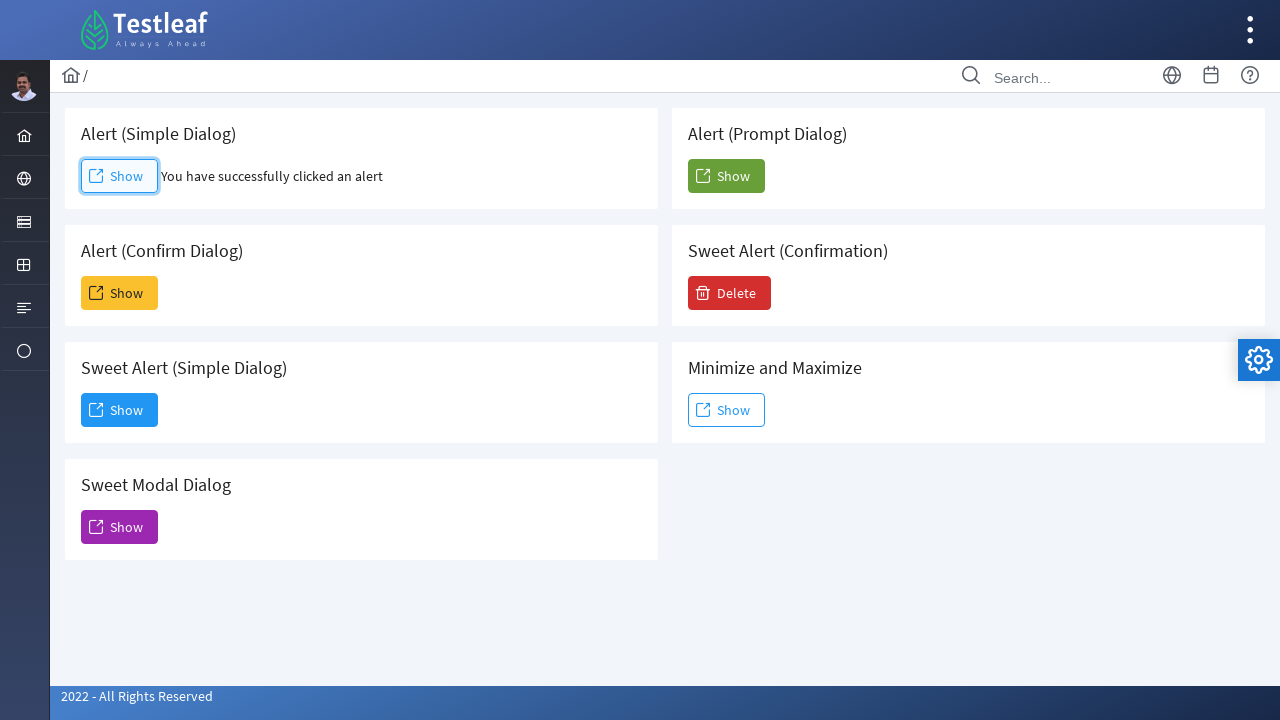

Set up dialog handler to accept simple alert
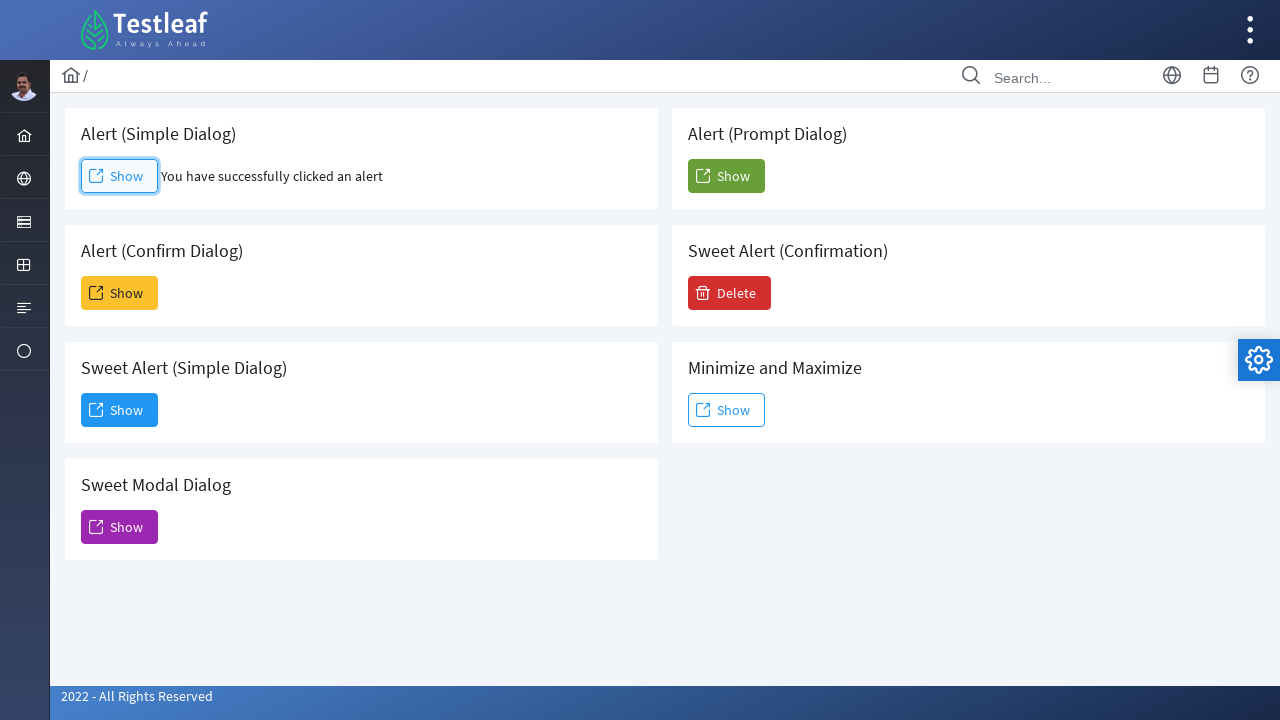

Captured simple alert result message
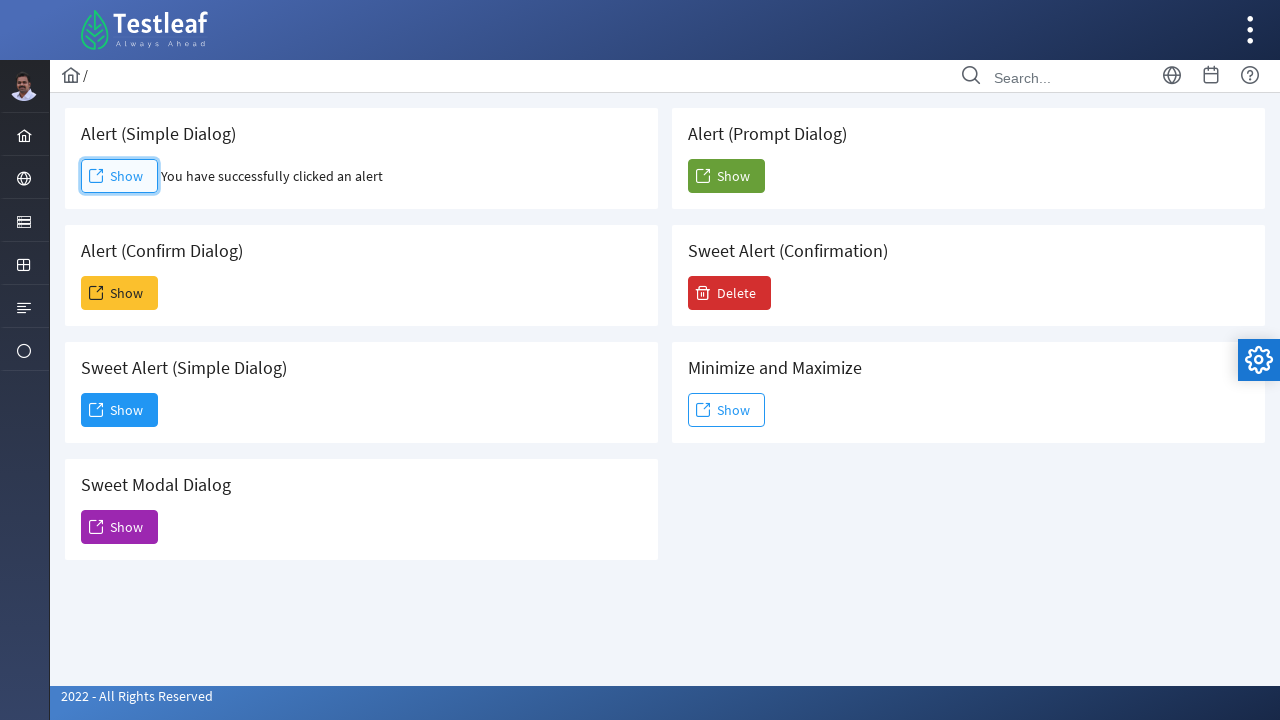

Clicked button to trigger confirmation alert at (120, 293) on xpath=//button[contains(@class,'ui-button-text-icon-left') and contains(@onclick
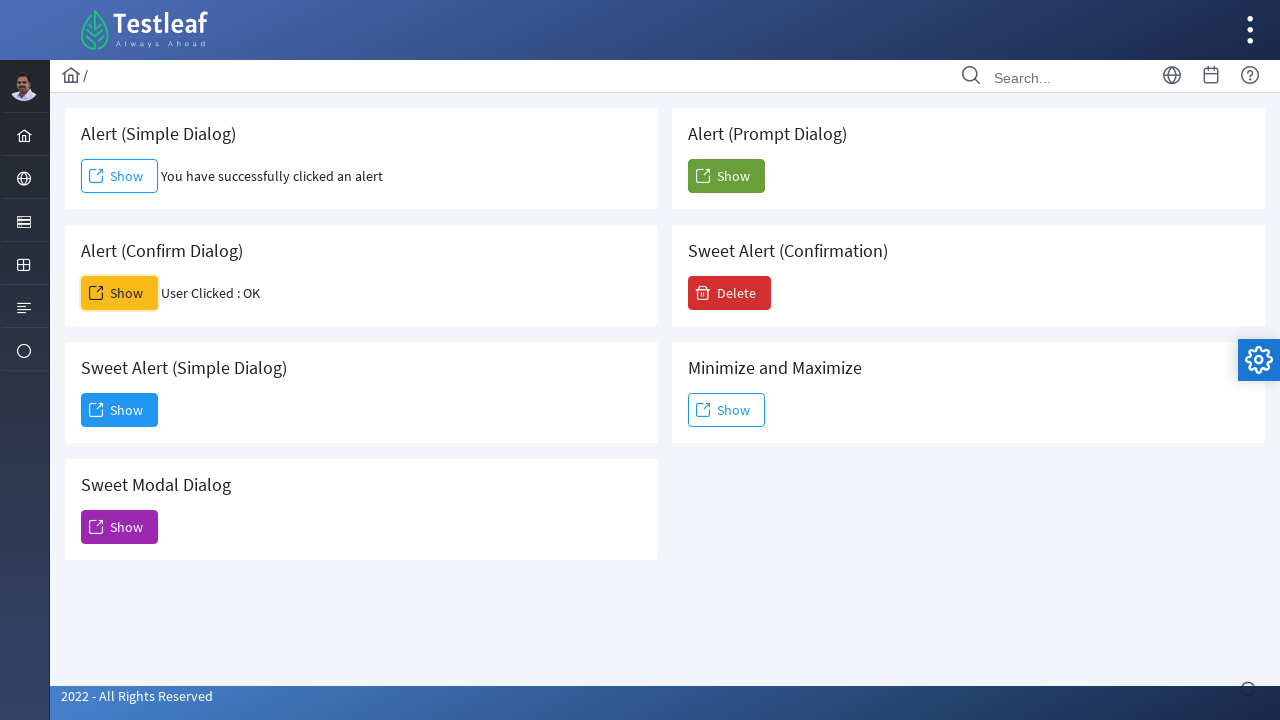

Waited 1 second for confirmation alert to appear
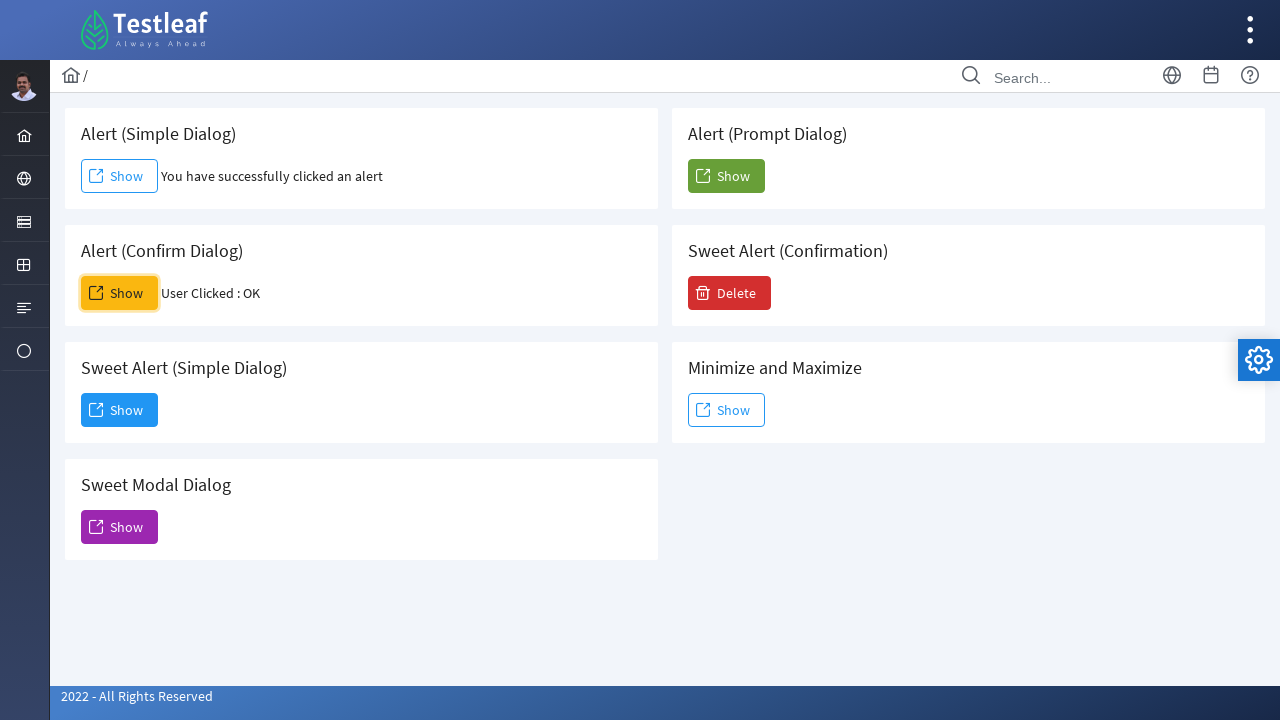

Captured confirmation alert result message
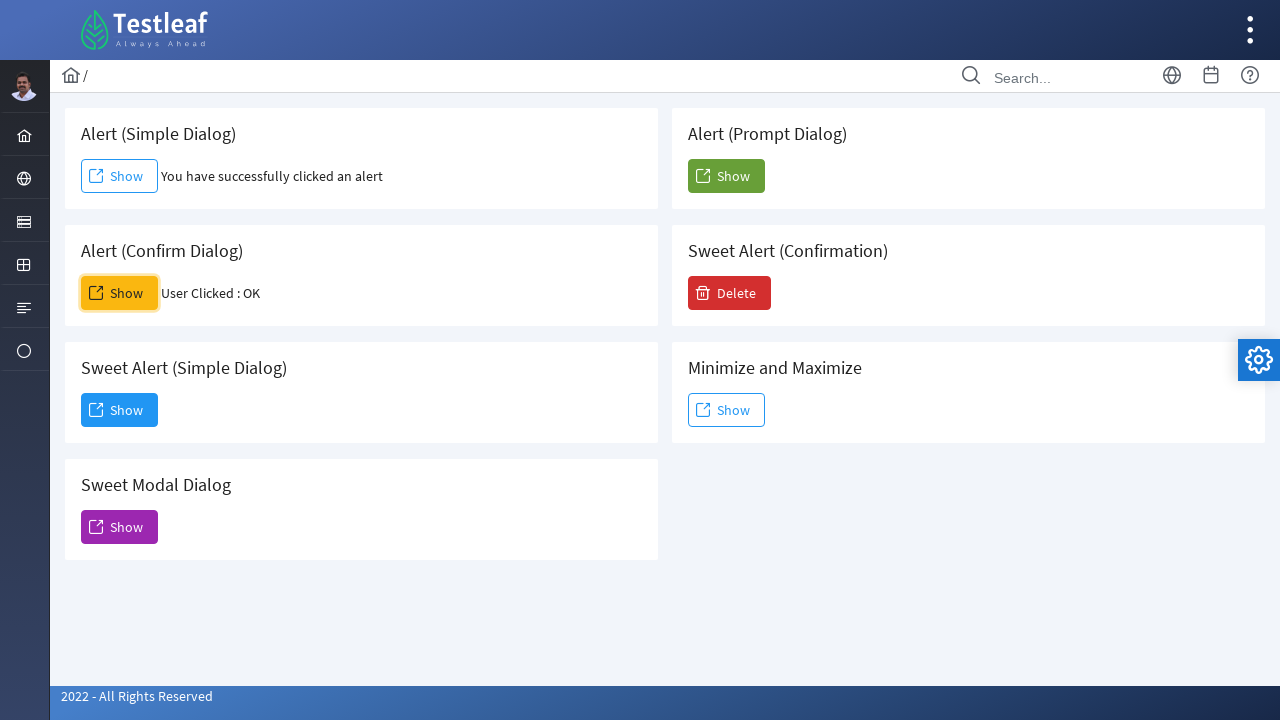

Clicked button to trigger first sweet alert dialog at (120, 410) on xpath=(//button[contains(@class,'ui-button-text-icon-left') and contains(@onclic
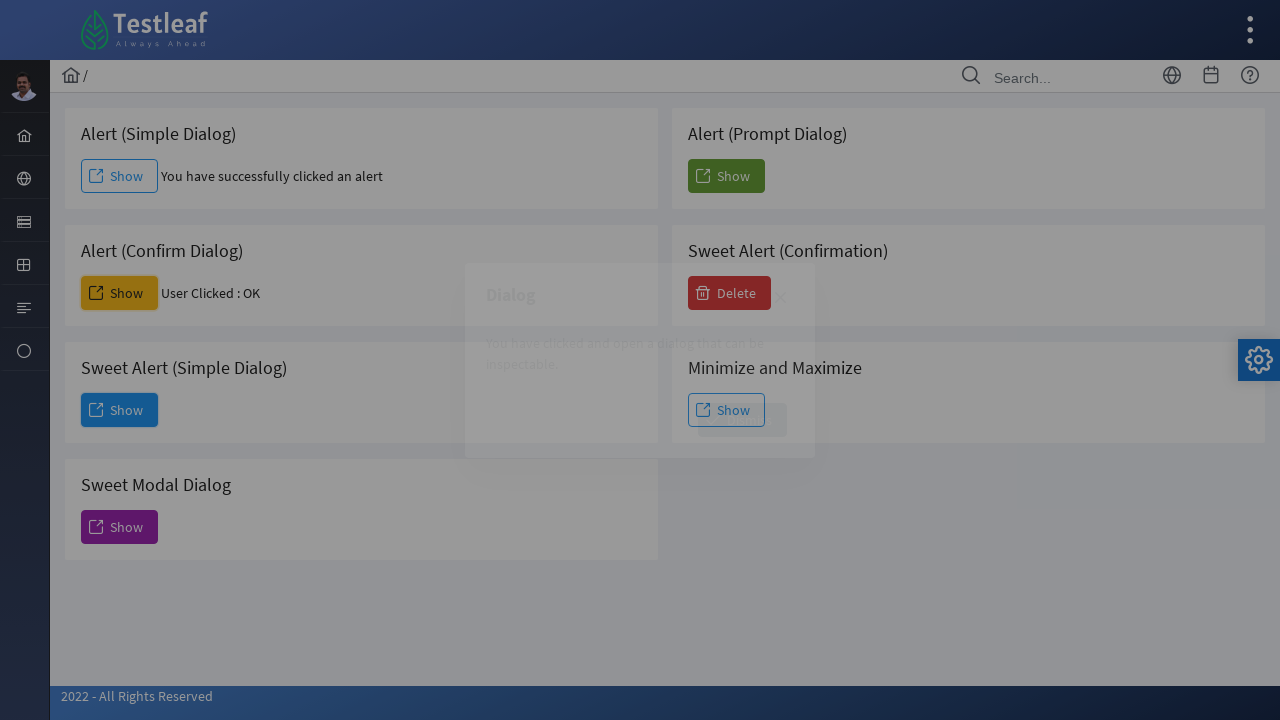

Waited 1 second for sweet alert to appear
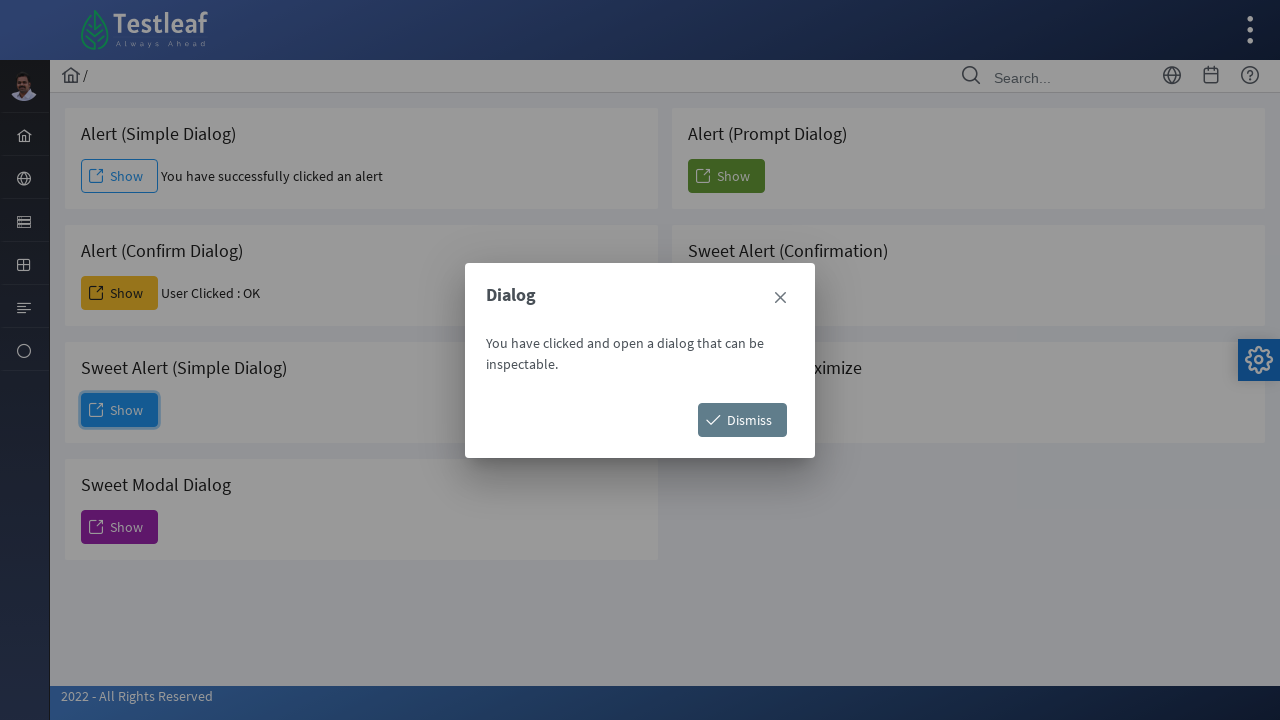

Clicked close button on sweet alert at (780, 298) on xpath=(//a[@aria-label='Close'])[1]
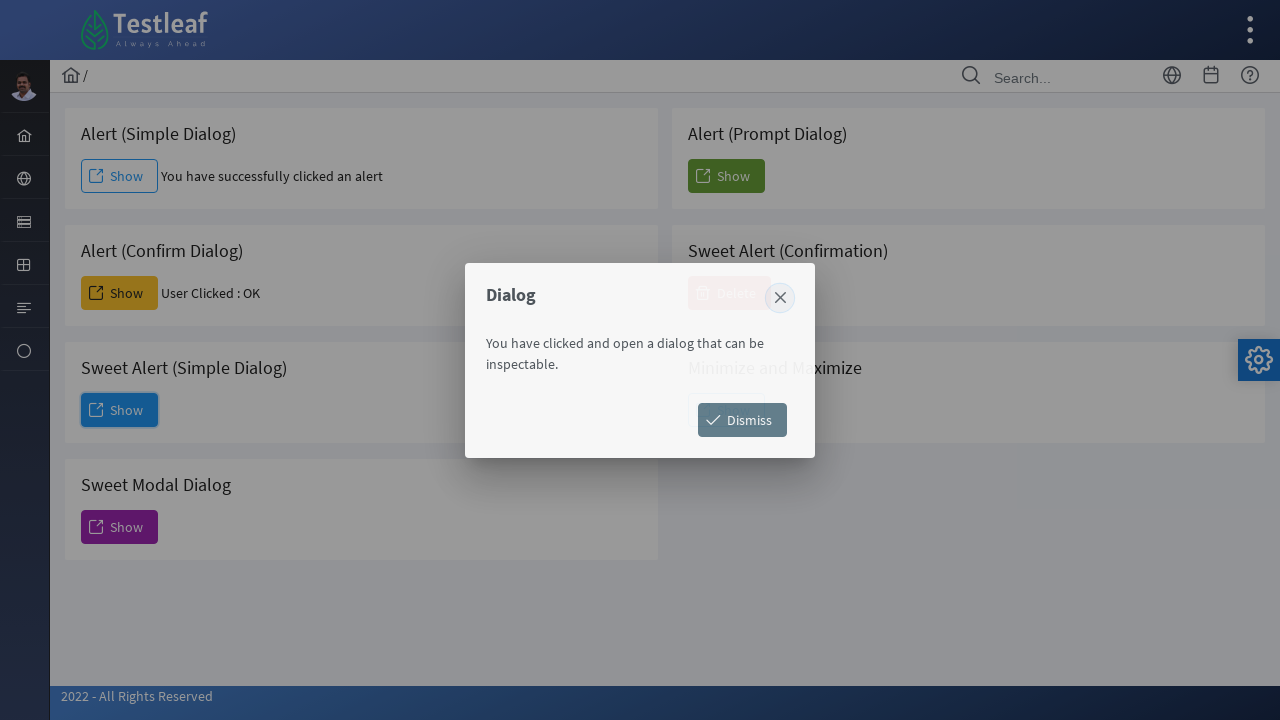

Waited 1 second after closing sweet alert
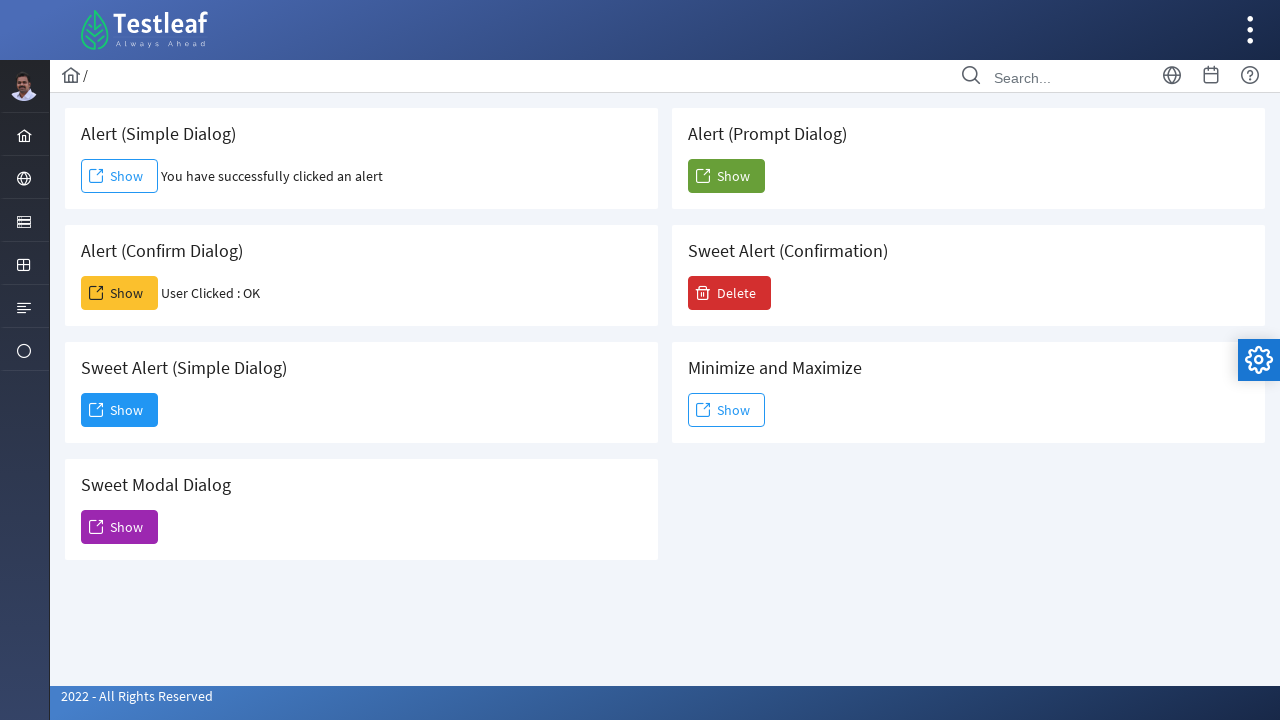

Clicked button to trigger second sweet alert dialog at (120, 410) on xpath=(//button[contains(@class,'ui-button-text-icon-left') and contains(@onclic
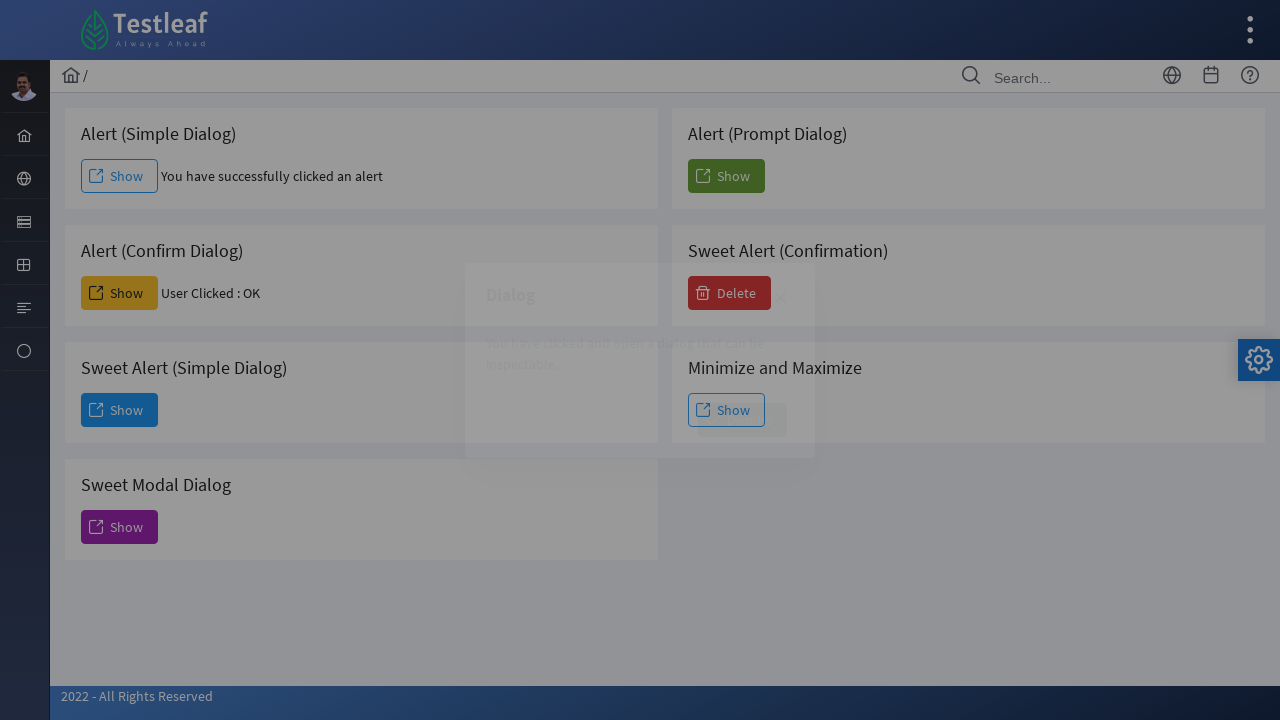

Waited 1 second for sweet alert to appear
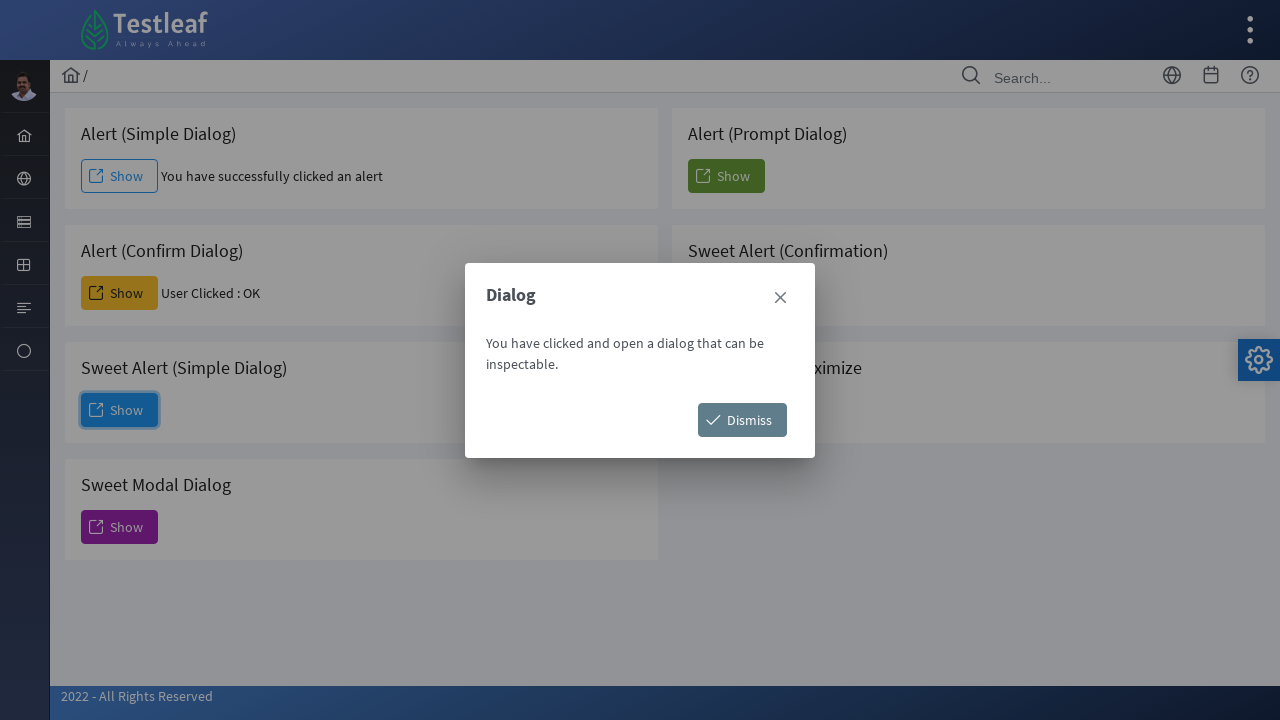

Clicked dismiss button on sweet alert at (742, 420) on xpath=//button[contains(@class,'ui-button-secondary')][1]
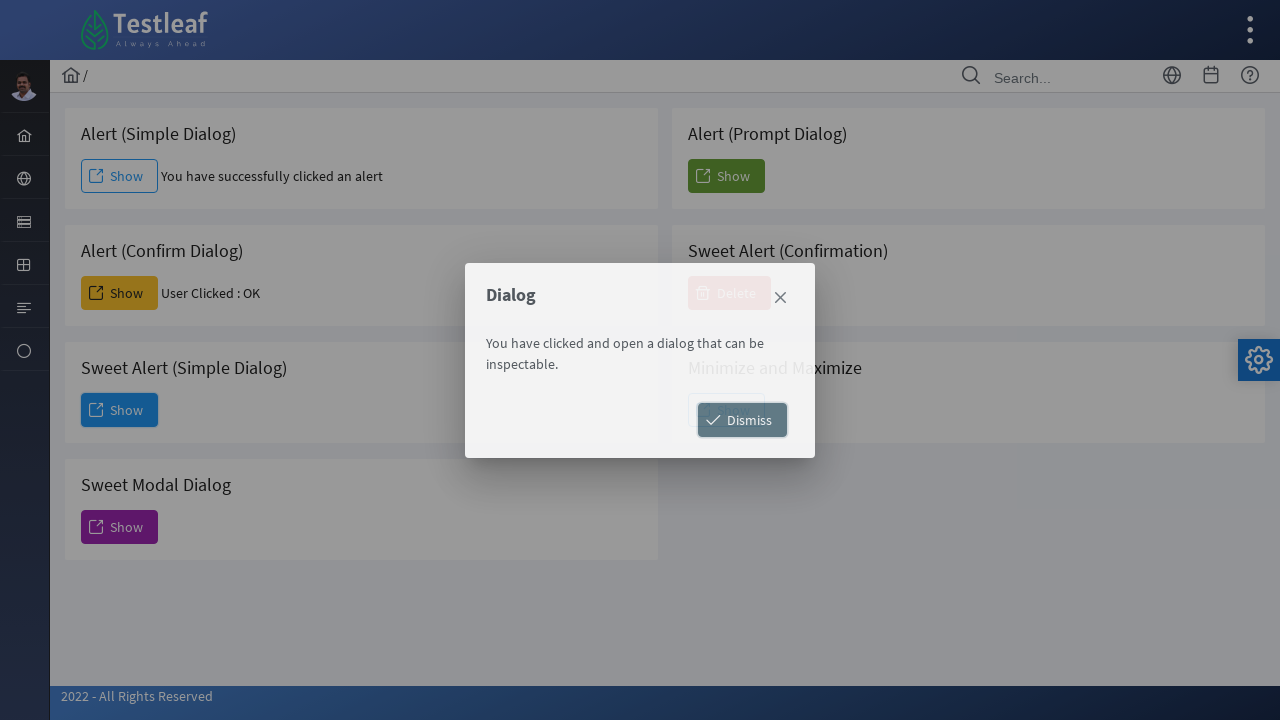

Clicked button to trigger sweet modal alert at (120, 527) on xpath=//button[contains(@class,'ui-button-text-icon-left') and contains(@onclick
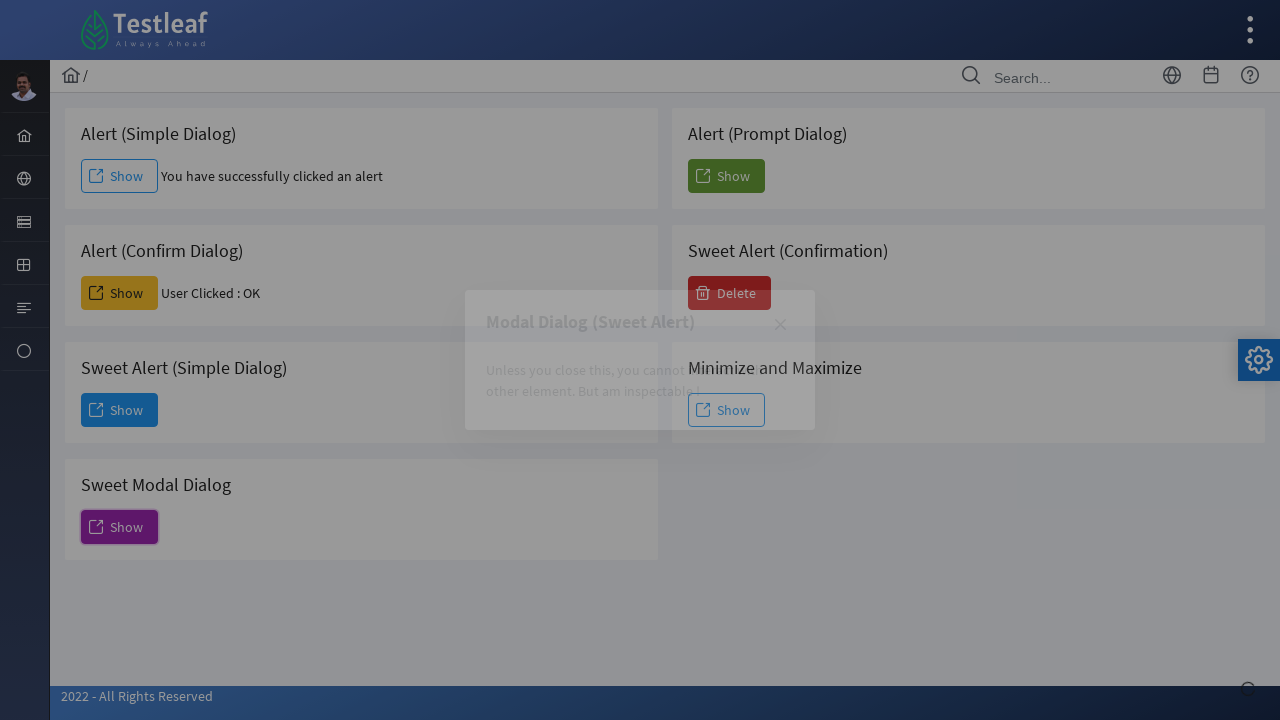

Waited 1 second for sweet modal alert to appear
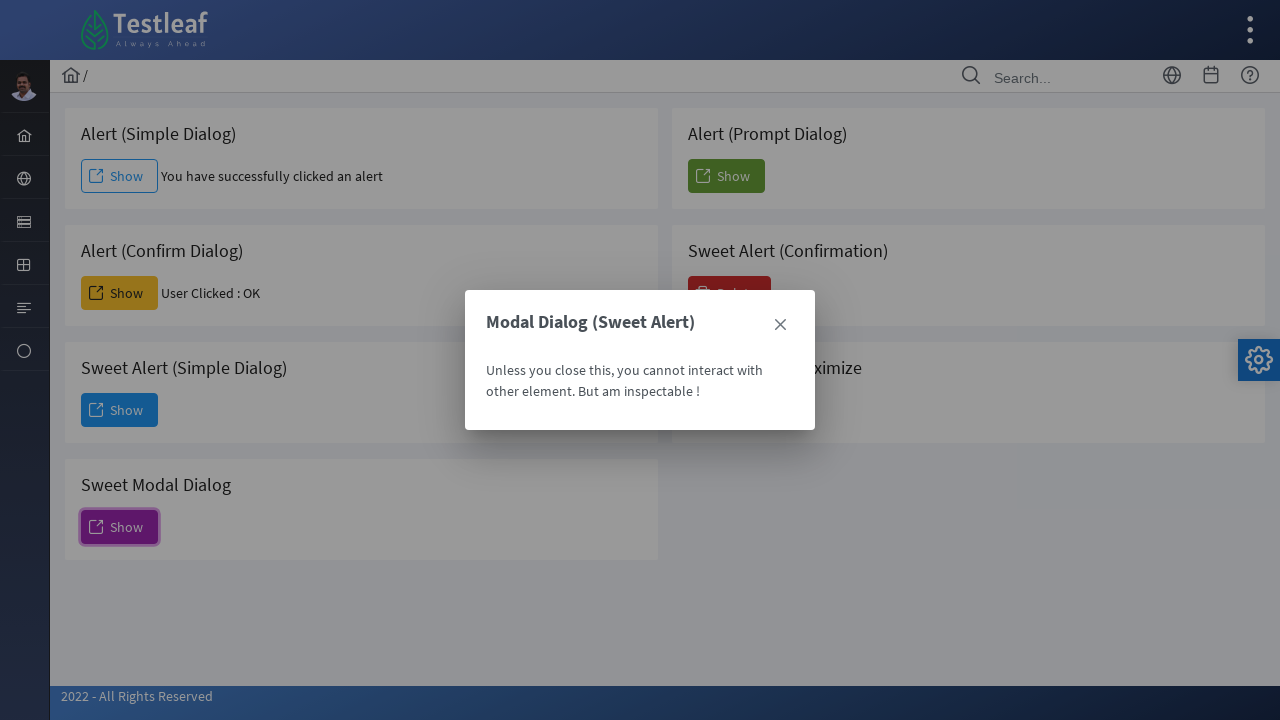

Clicked close button on sweet modal alert at (780, 325) on xpath=(//a[@aria-label='Close'])[2]
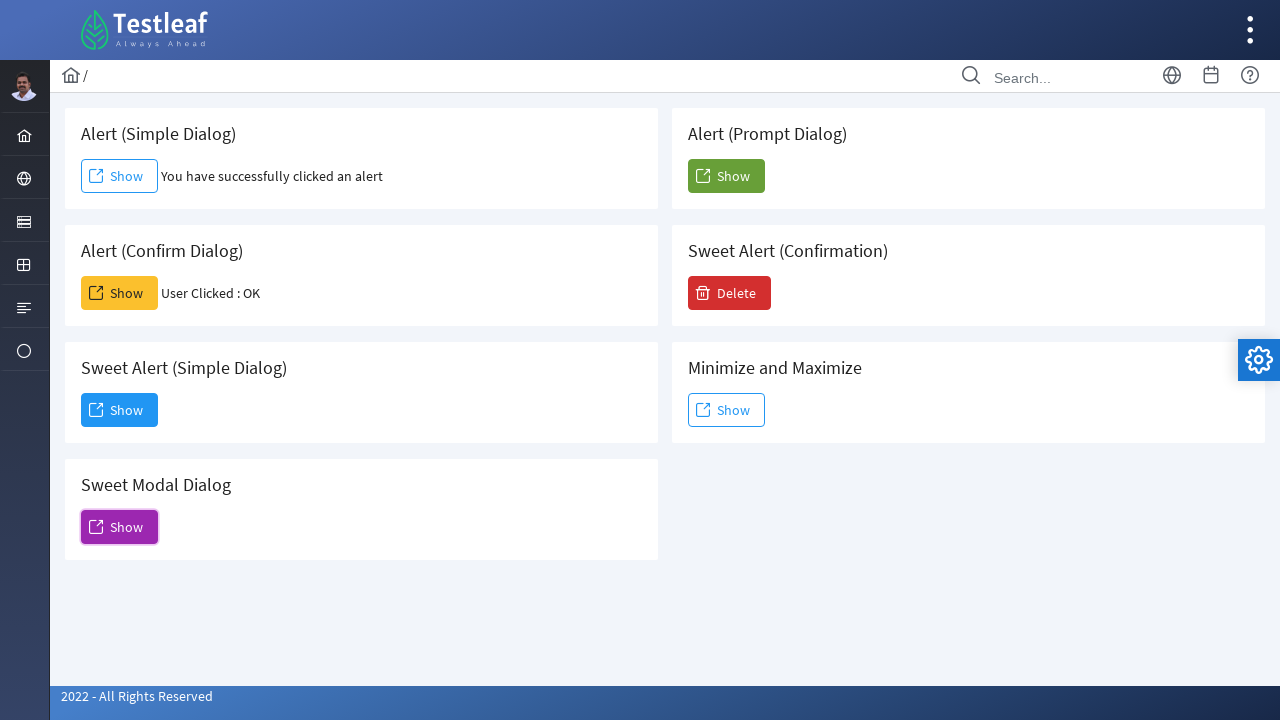

Clicked button to trigger prompt alert for acceptance at (726, 176) on xpath=//button[contains(@class,'ui-button-text-icon-left') and contains(@onclick
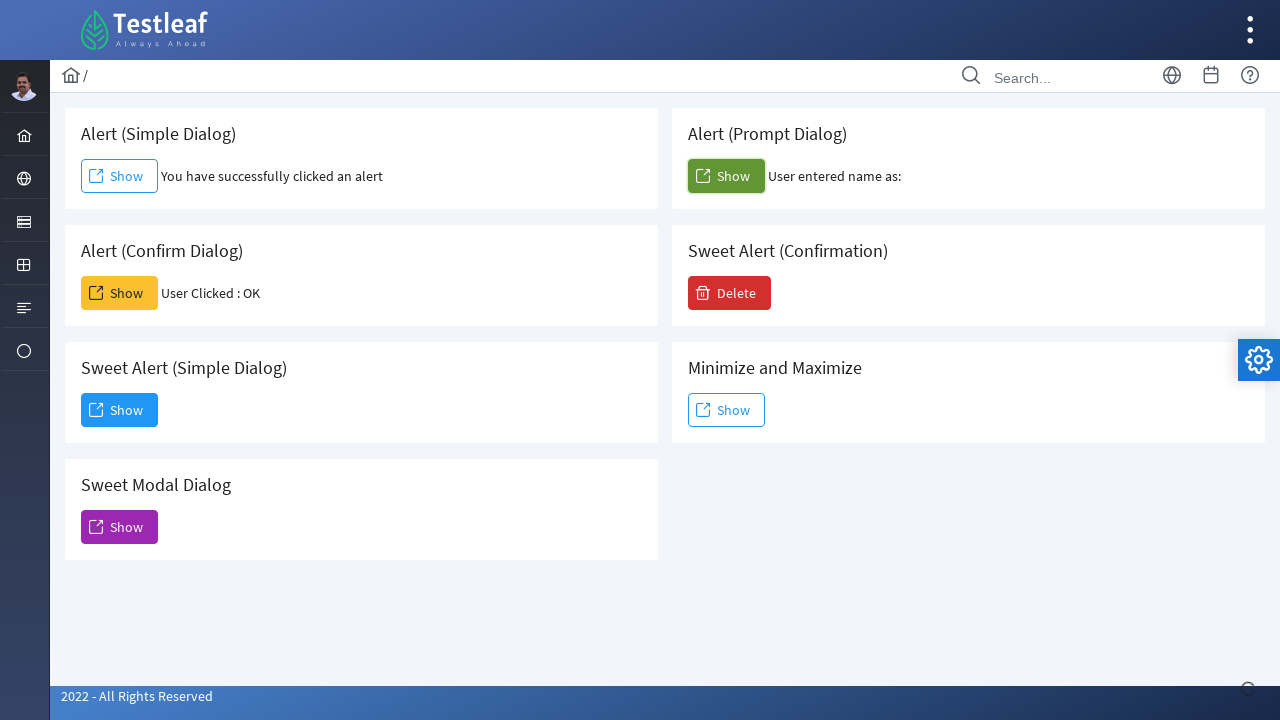

Waited 1 second for prompt alert to appear
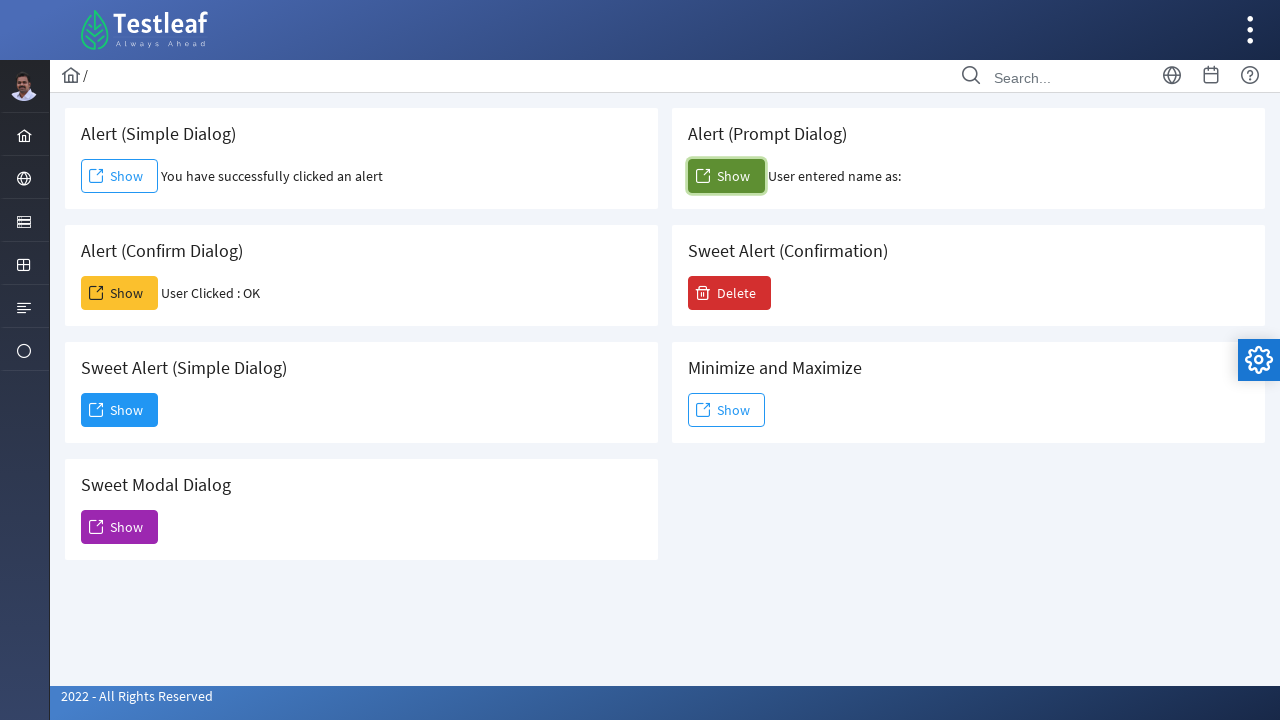

Set up dialog handler to accept prompt alert with name 'Divya Subramanian'
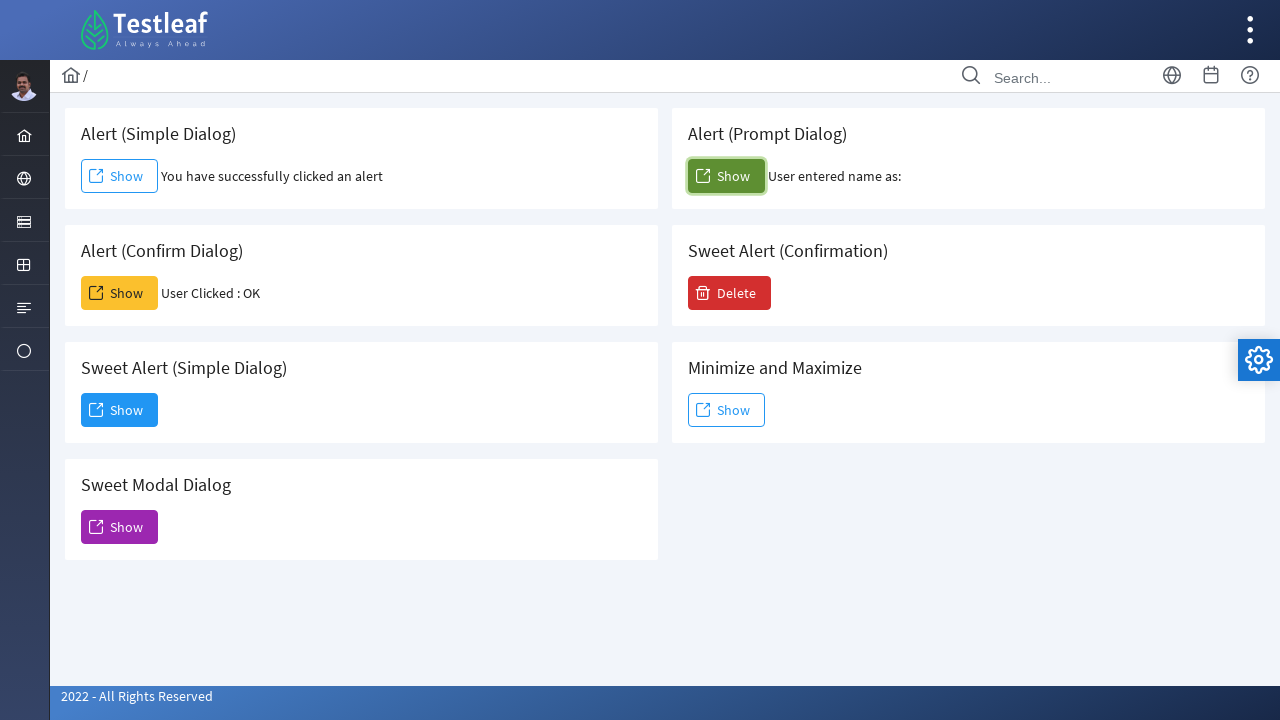

Captured prompt alert acceptance result message
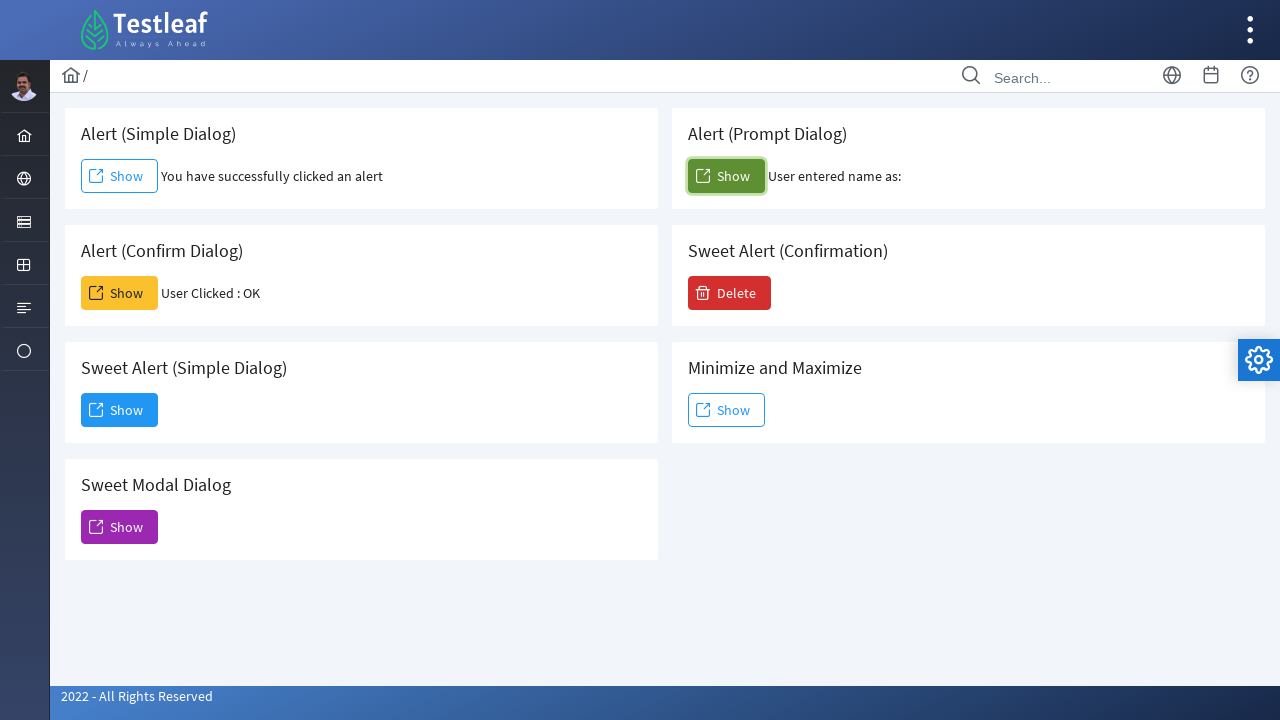

Clicked button to trigger prompt alert for dismissal at (726, 176) on xpath=//button[contains(@class,'ui-button-text-icon-left') and contains(@onclick
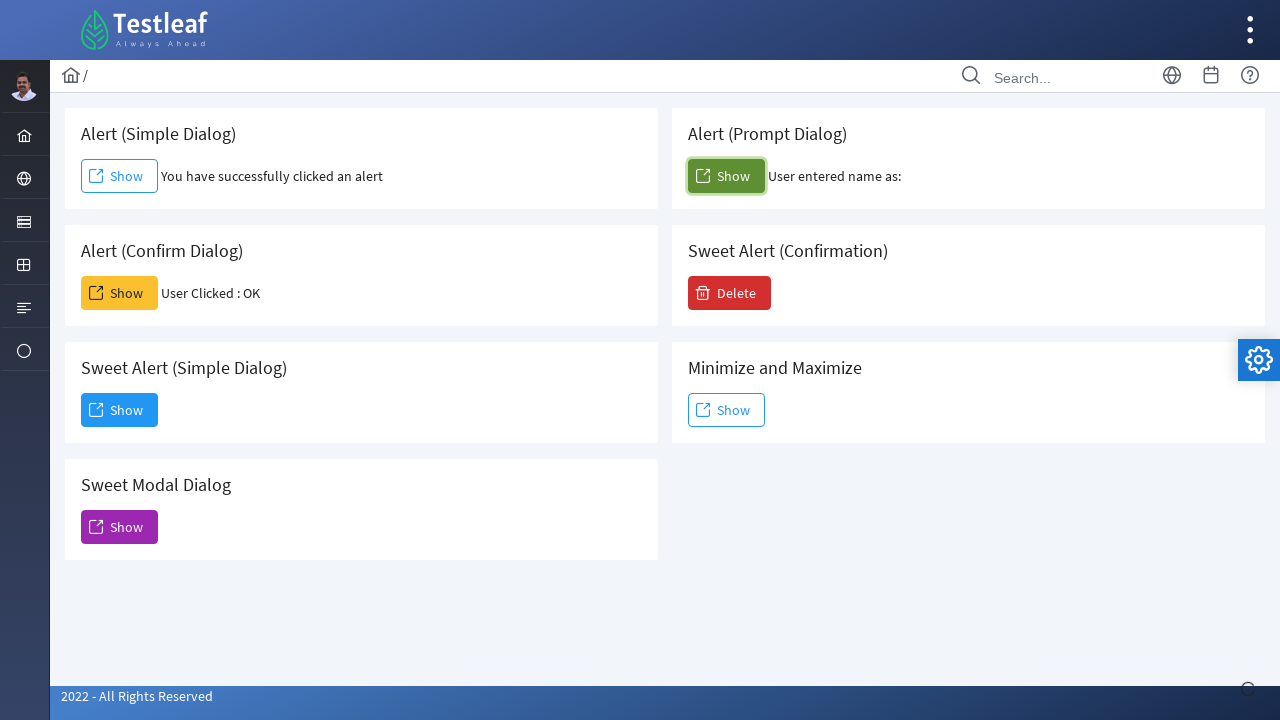

Waited 1 second for prompt alert to appear
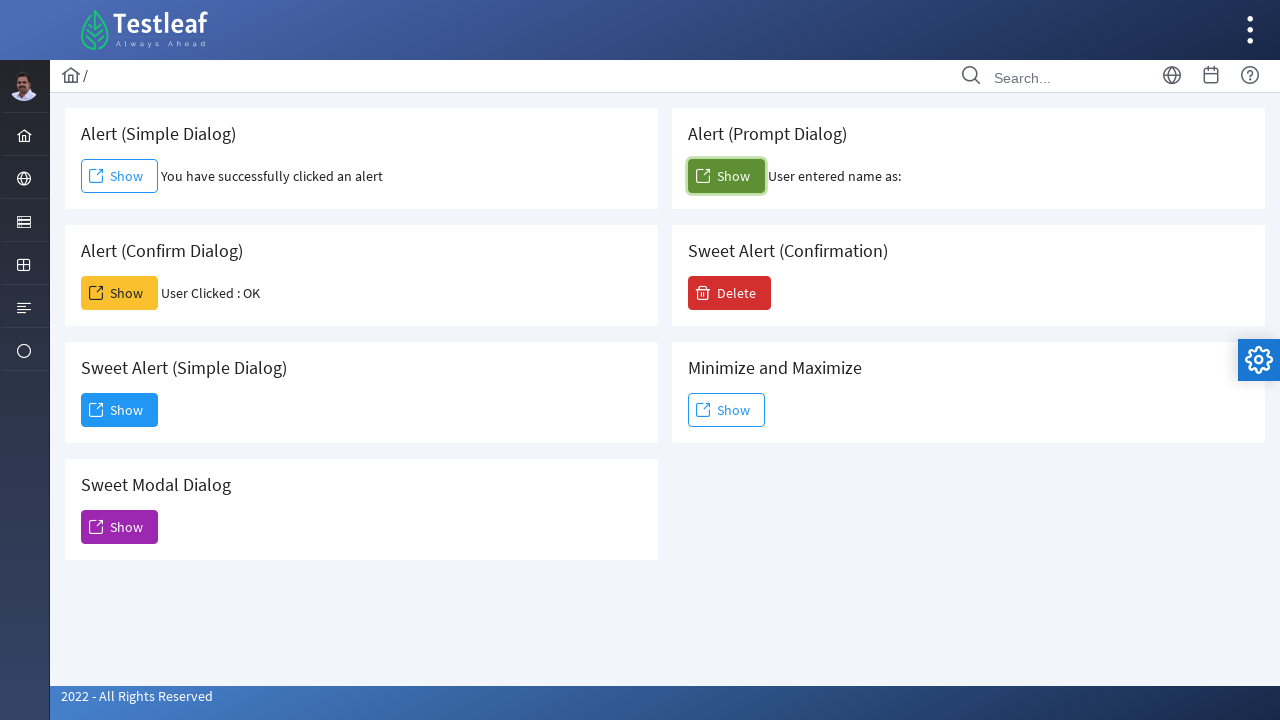

Set up dialog handler to dismiss prompt alert
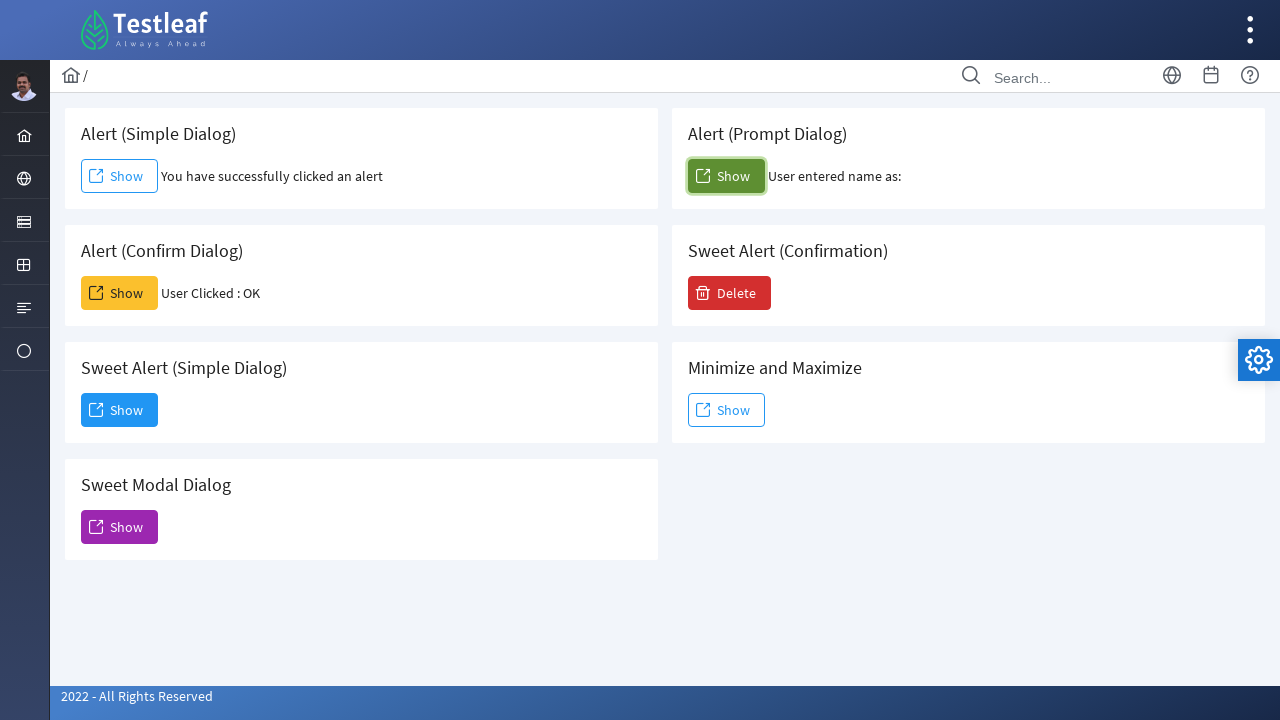

Captured prompt alert dismissal result message
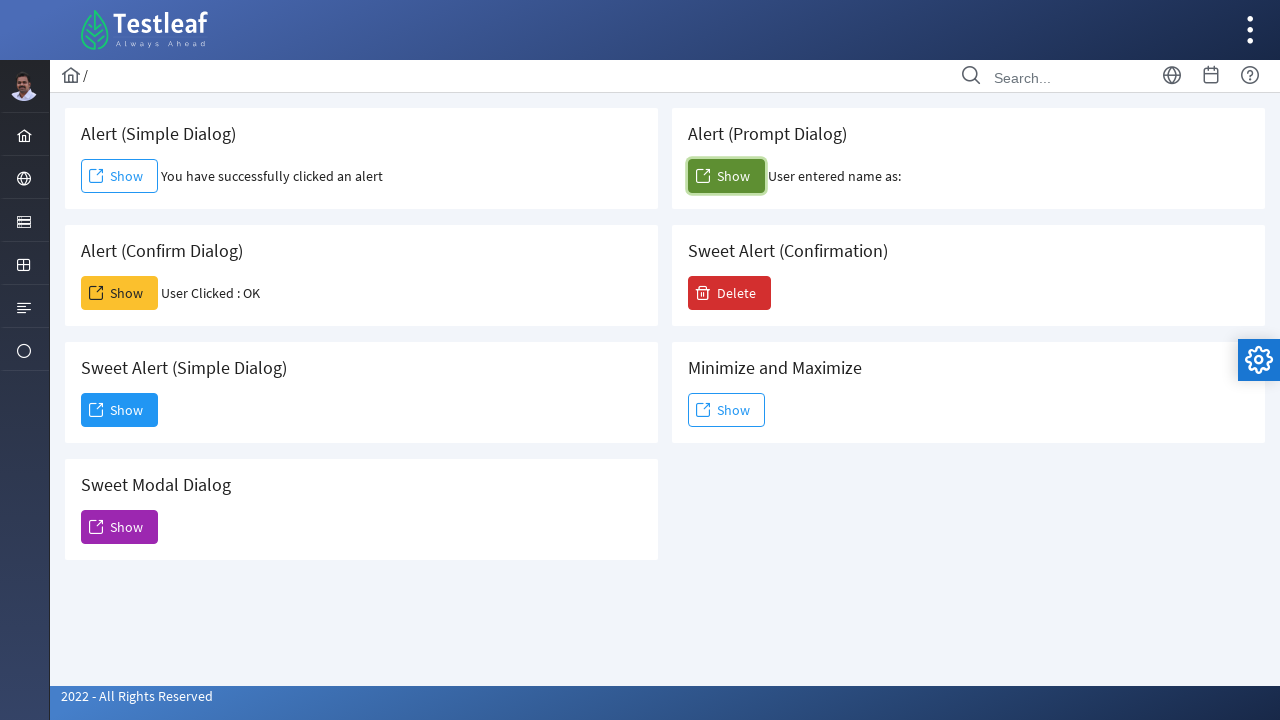

Clicked button to trigger sweet confirmation alert for yes response at (730, 293) on xpath=//button[contains(@class,'ui-button-text-icon-left') and contains(@onclick
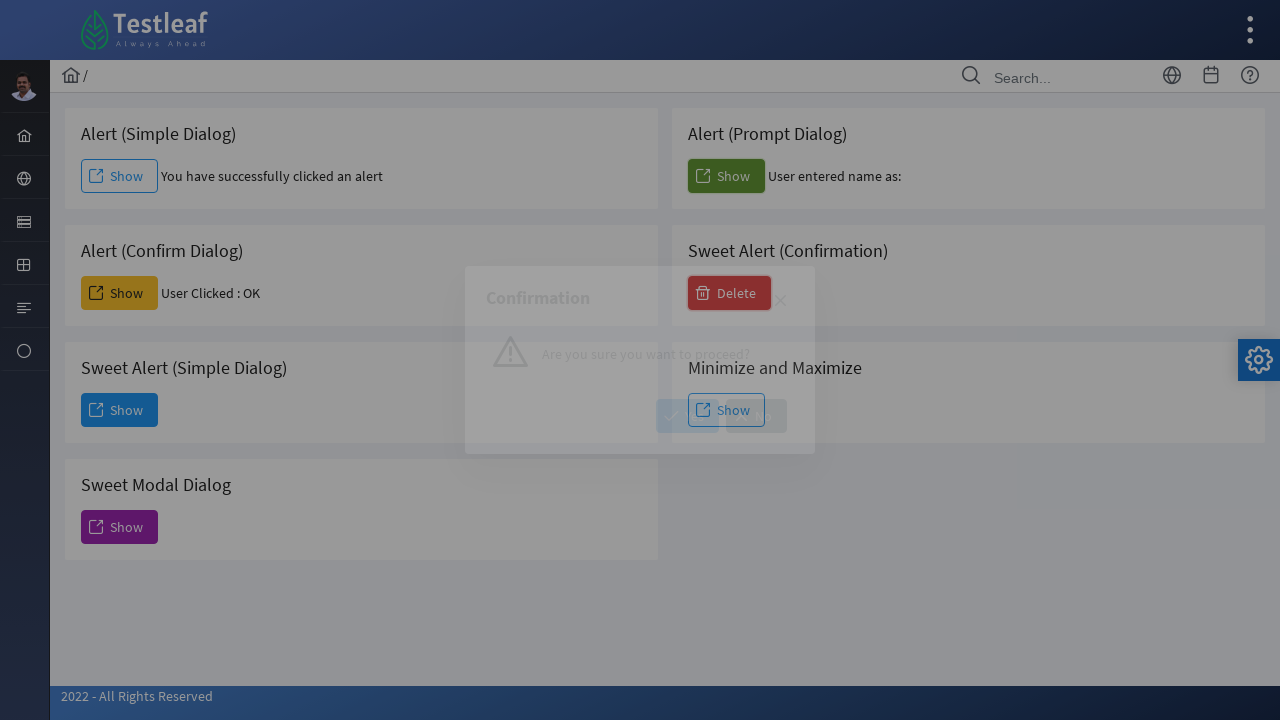

Waited 1 second for sweet confirmation alert to appear
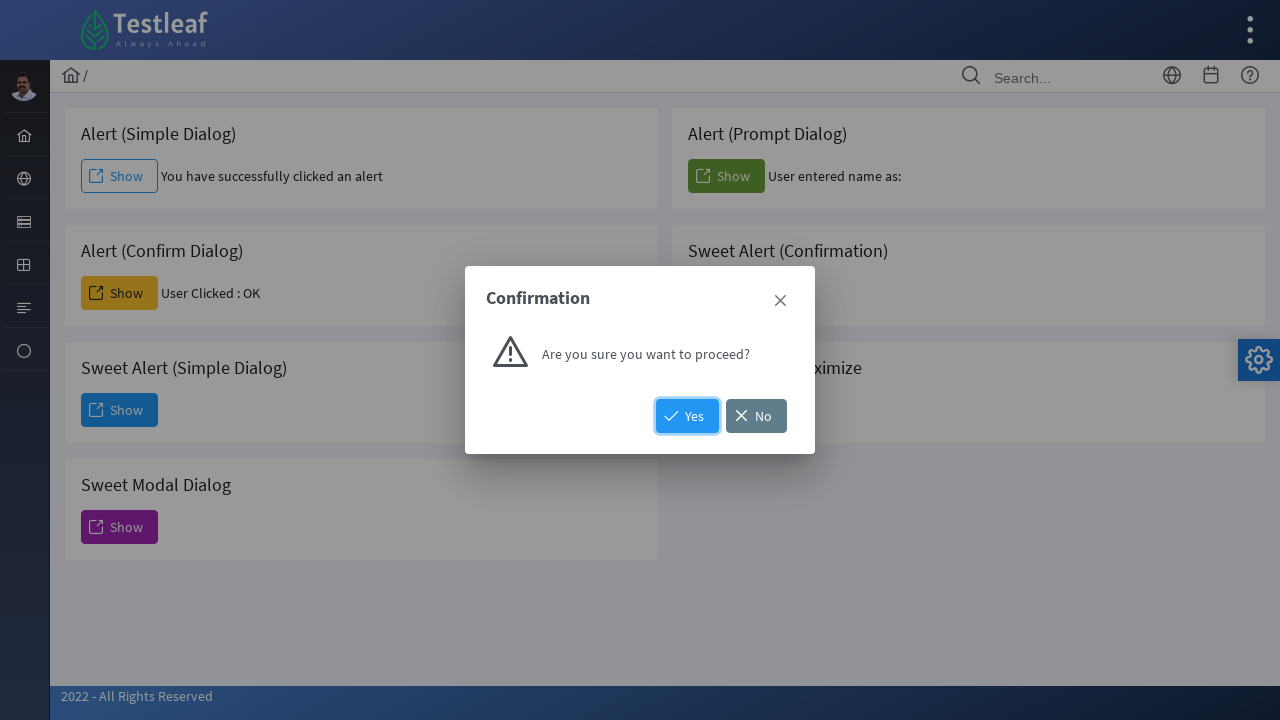

Clicked yes button on sweet confirmation alert at (688, 416) on xpath=//button[contains(@class,'ui-confirmdialog-yes')]
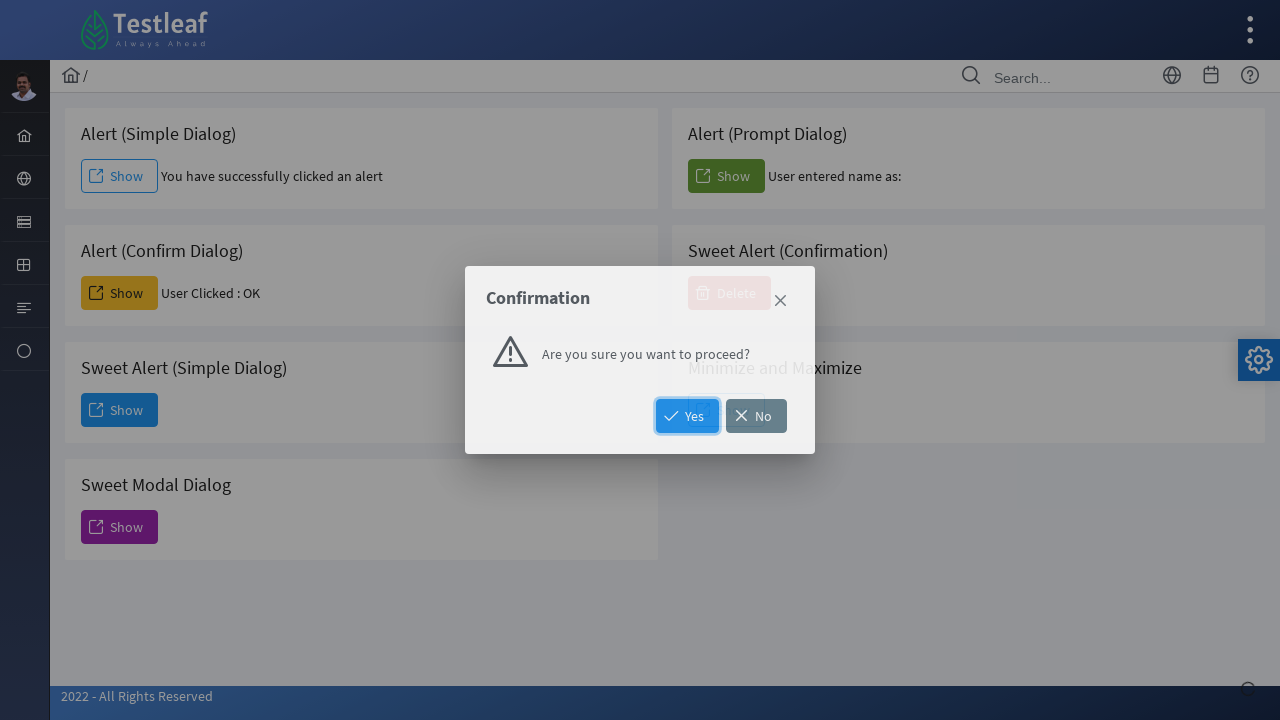

Waited 1 second after confirming with yes
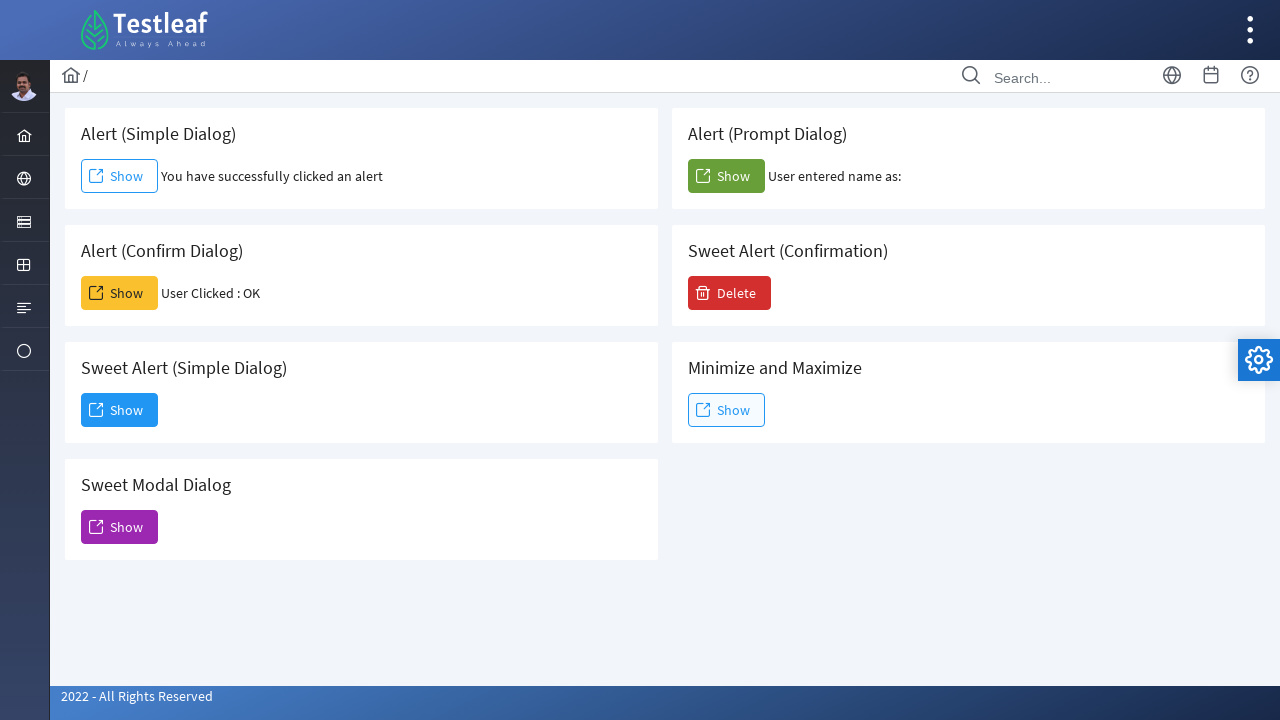

Clicked button to trigger sweet confirmation alert for no response at (730, 293) on xpath=//button[contains(@class,'ui-button-text-icon-left') and contains(@onclick
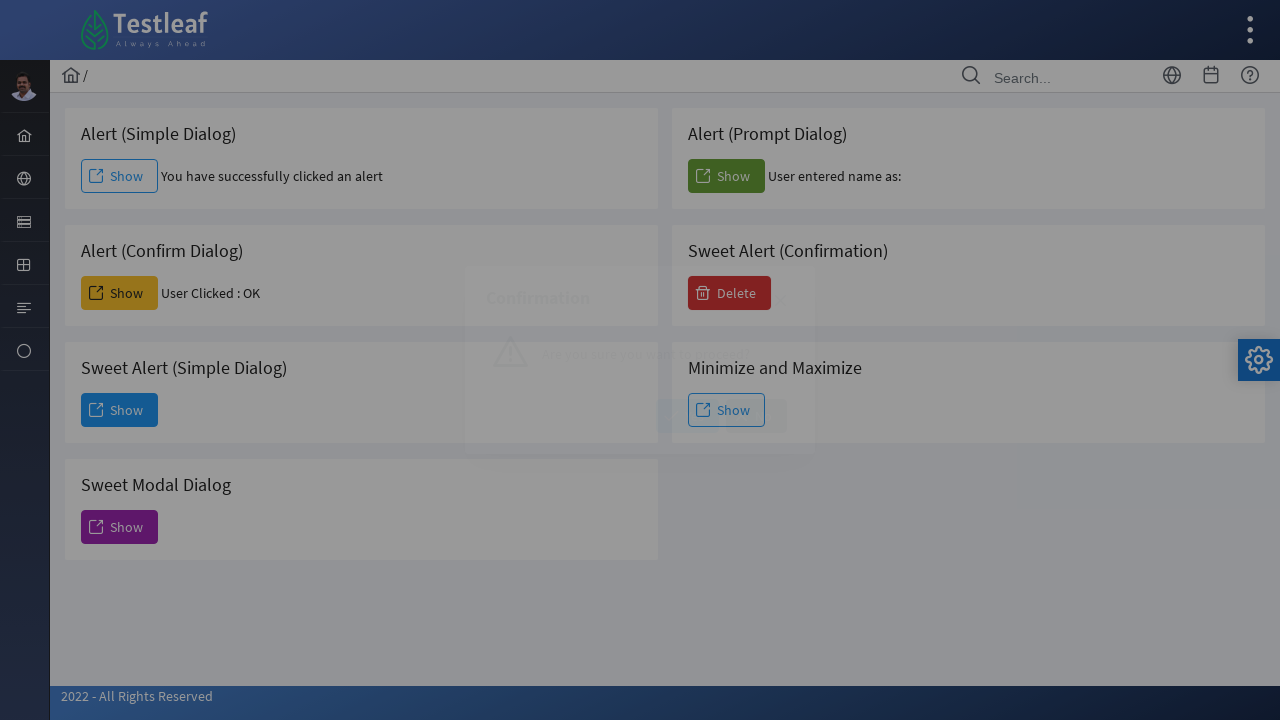

Waited 1 second for sweet confirmation alert to appear
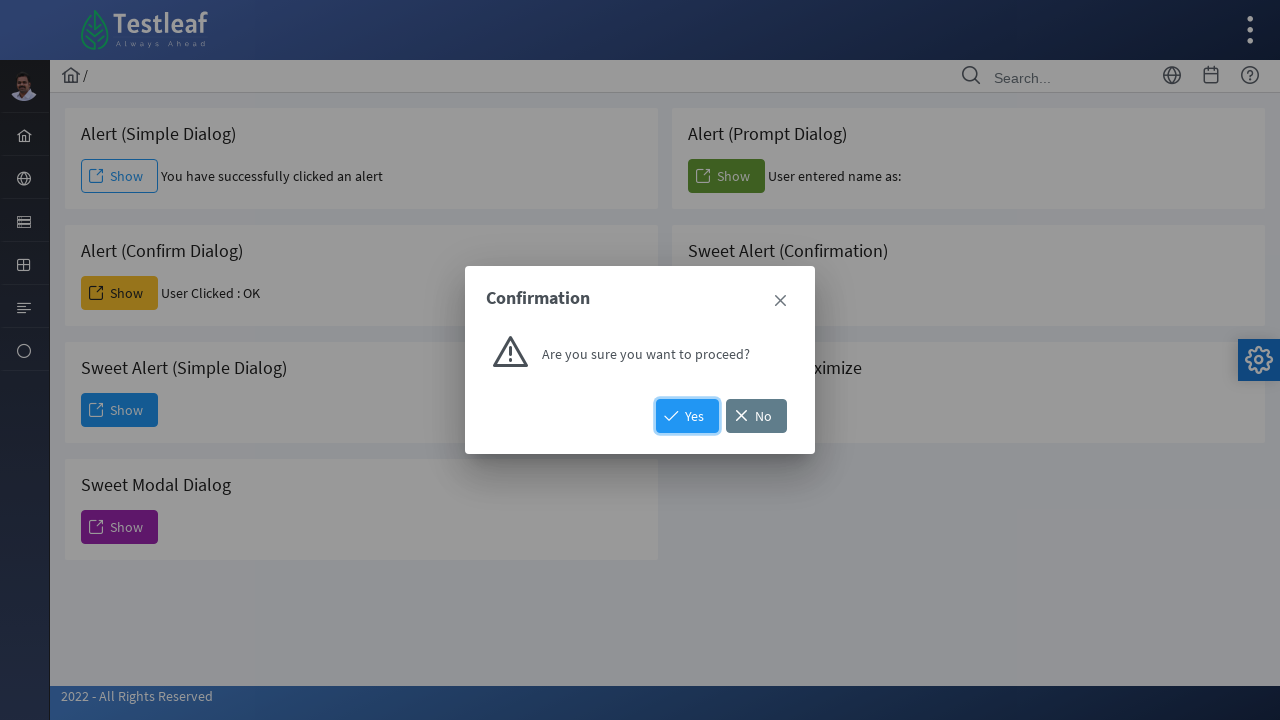

Clicked no button on sweet confirmation alert at (756, 416) on xpath=//button[contains(@class,'ui-confirmdialog-no')]
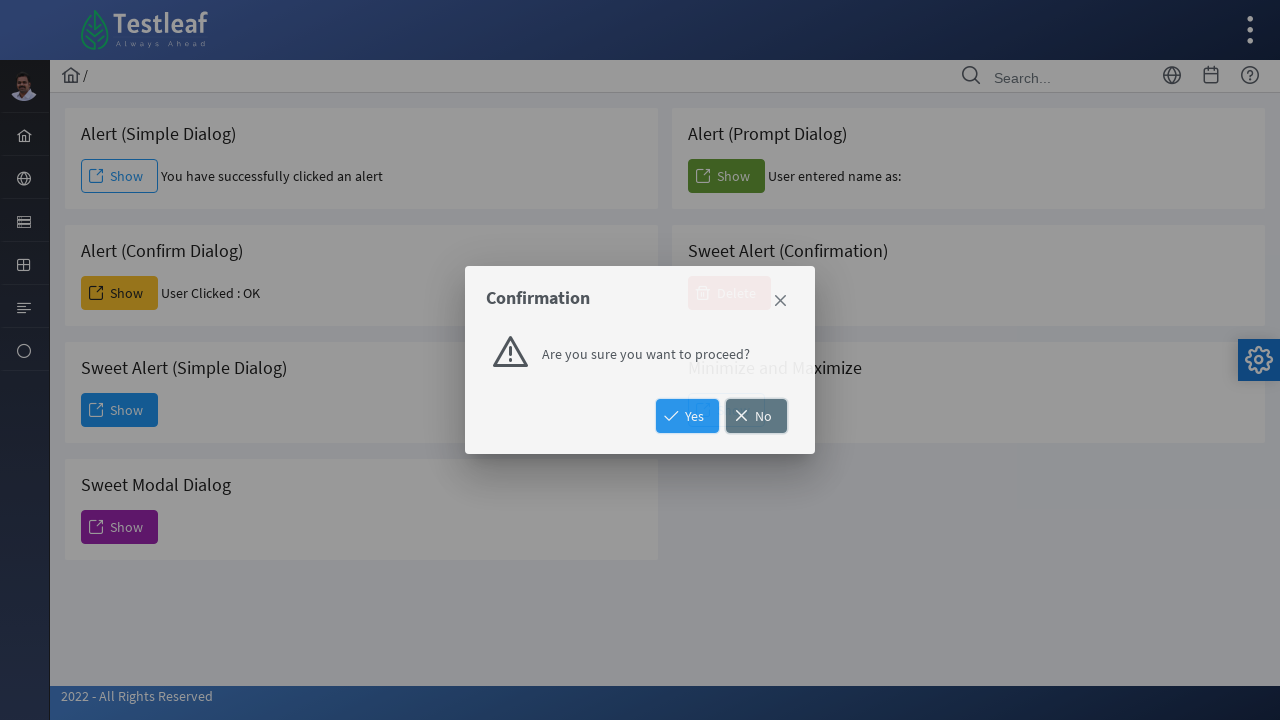

Waited 1 second after confirming with no
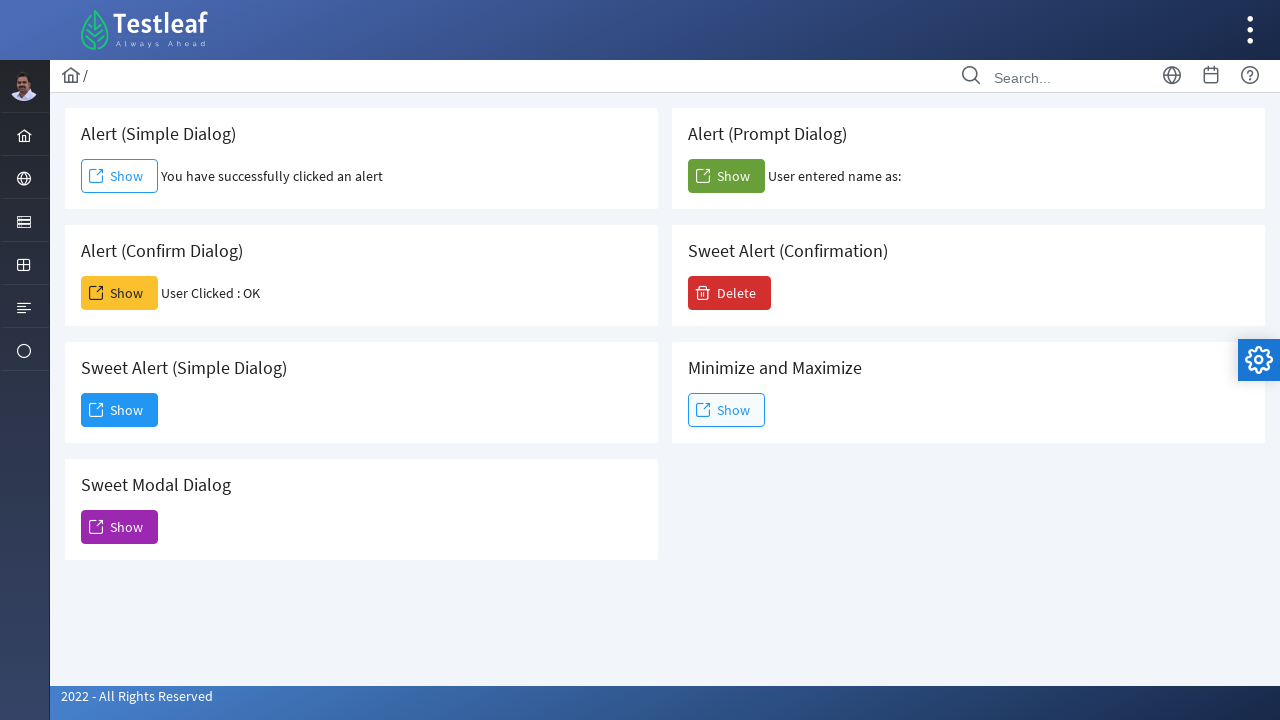

Clicked button to trigger sweet confirmation alert for close action at (730, 293) on xpath=//button[contains(@class,'ui-button-text-icon-left') and contains(@onclick
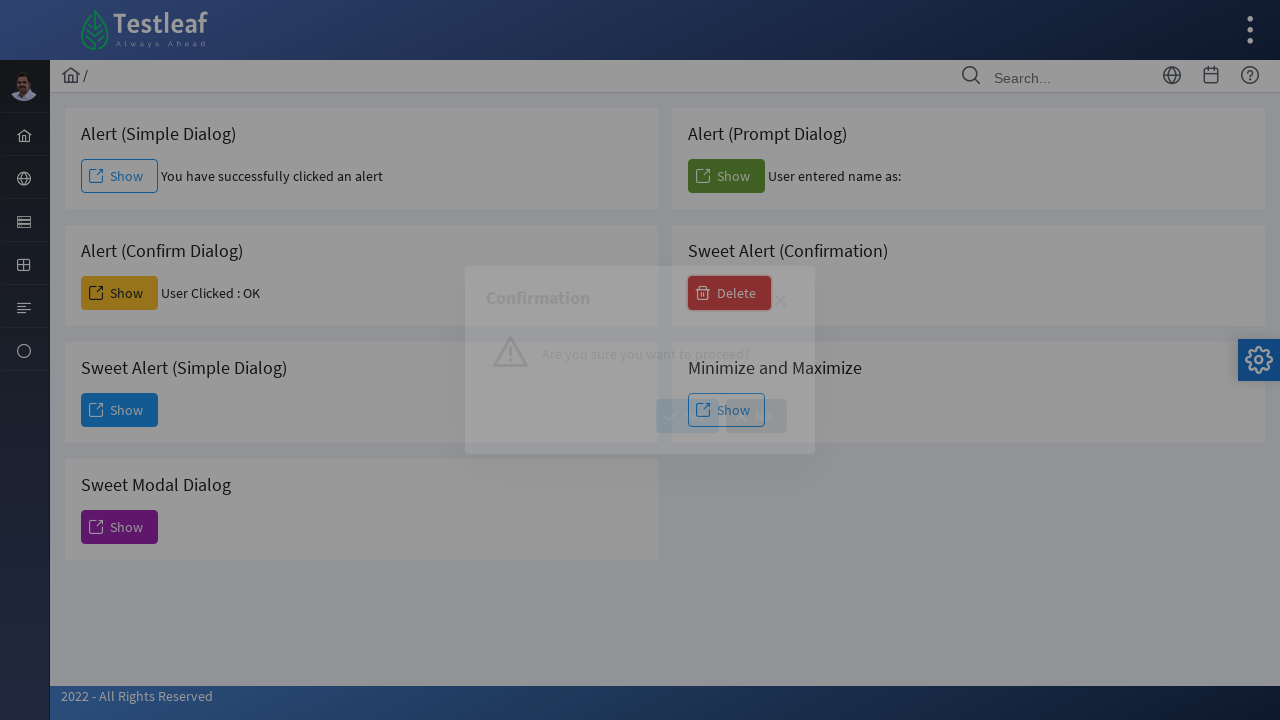

Waited 1 second for sweet confirmation alert to appear
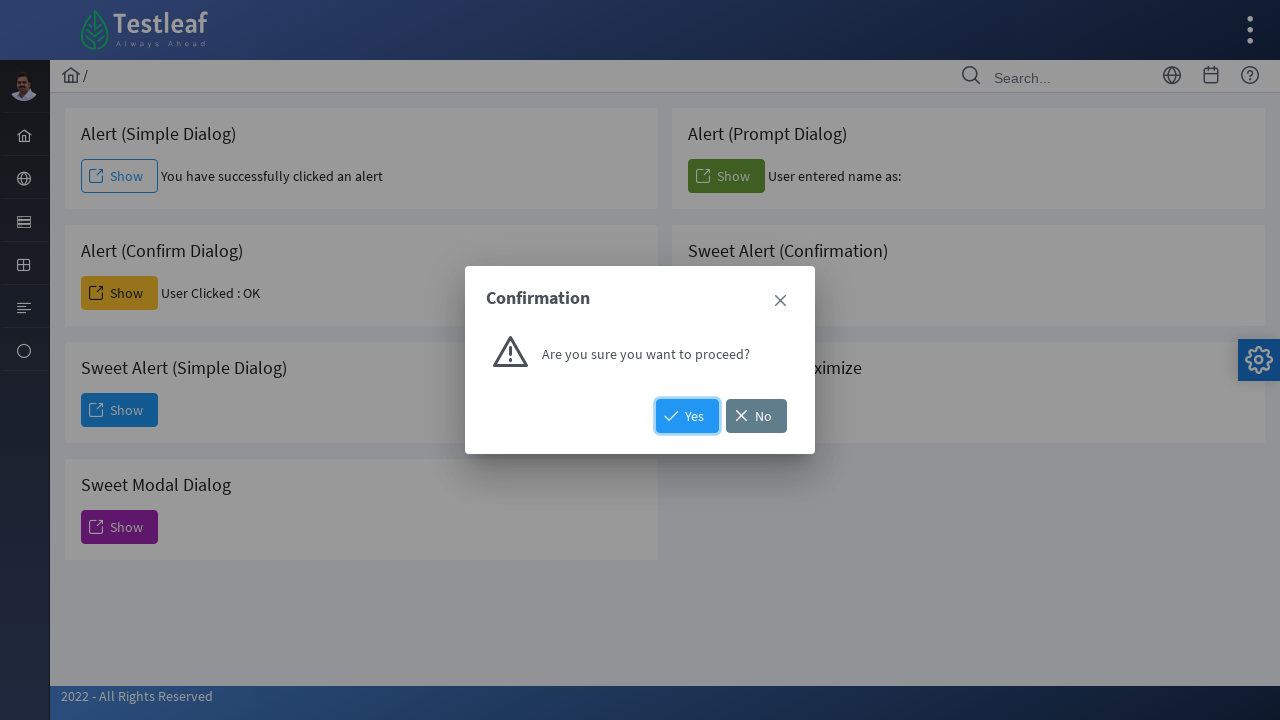

Clicked close button on sweet confirmation alert at (780, 301) on xpath=(//a[contains(@class,'ui-dialog-titlebar-close')])[4]
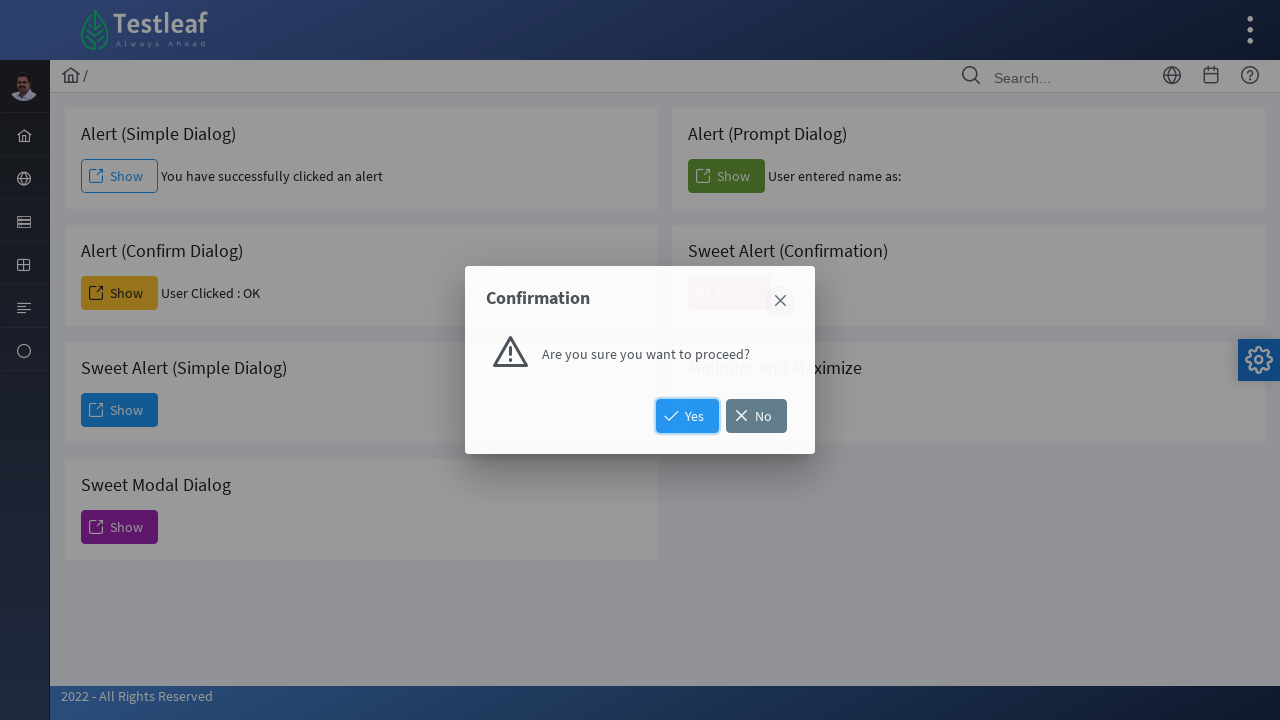

Waited 1 second after closing sweet confirmation alert
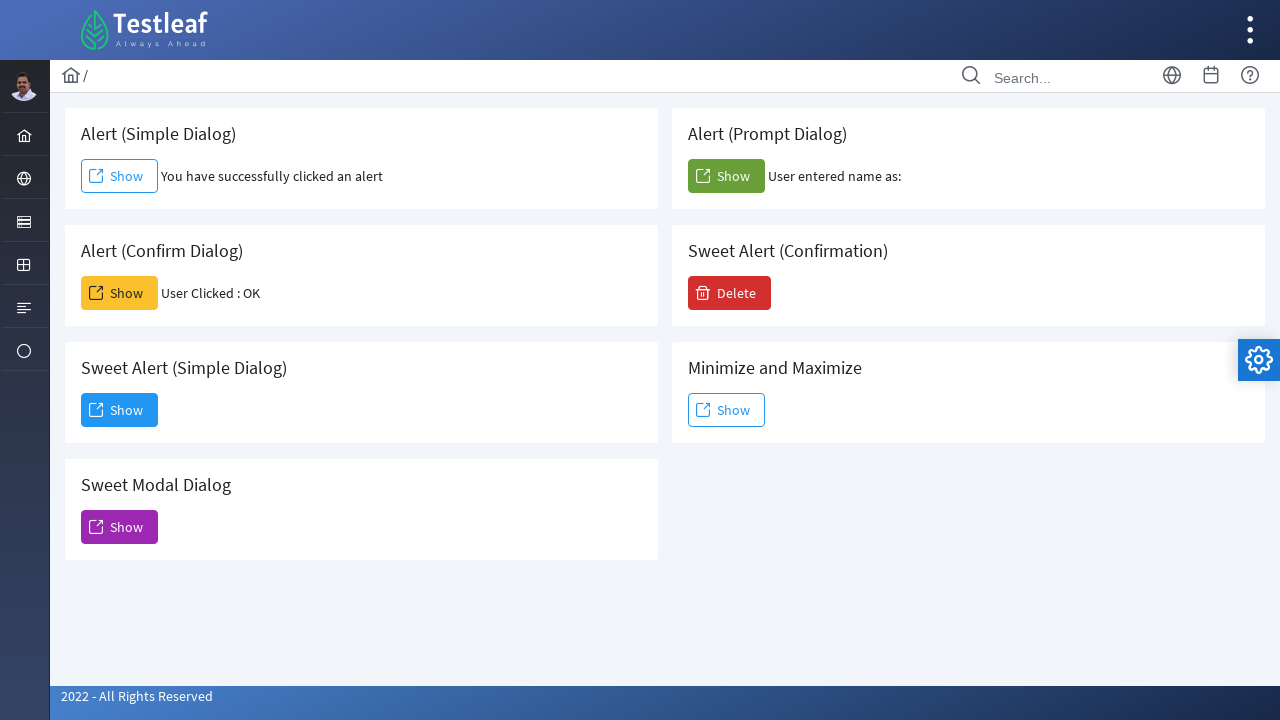

Clicked button to trigger MinMax sweet alert at (726, 410) on xpath=//button[contains(@class,'ui-button-text-icon-left') and contains(@onclick
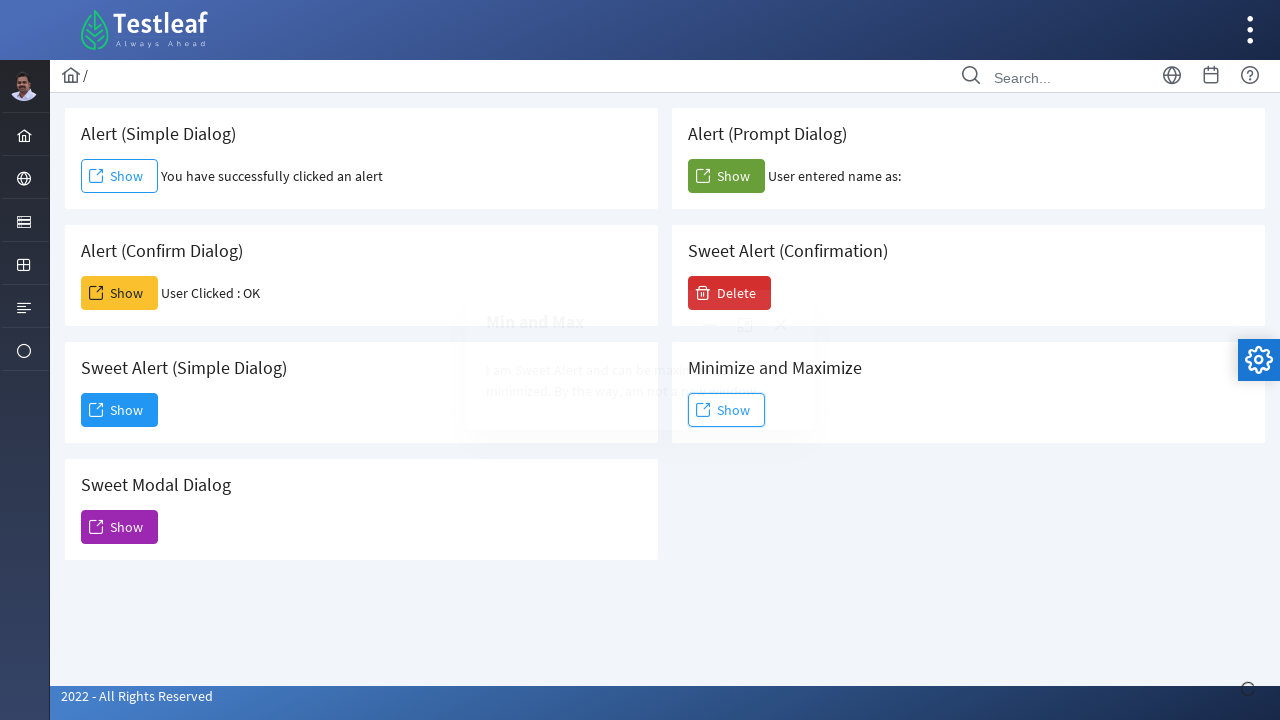

Waited 1 second for MinMax sweet alert to appear
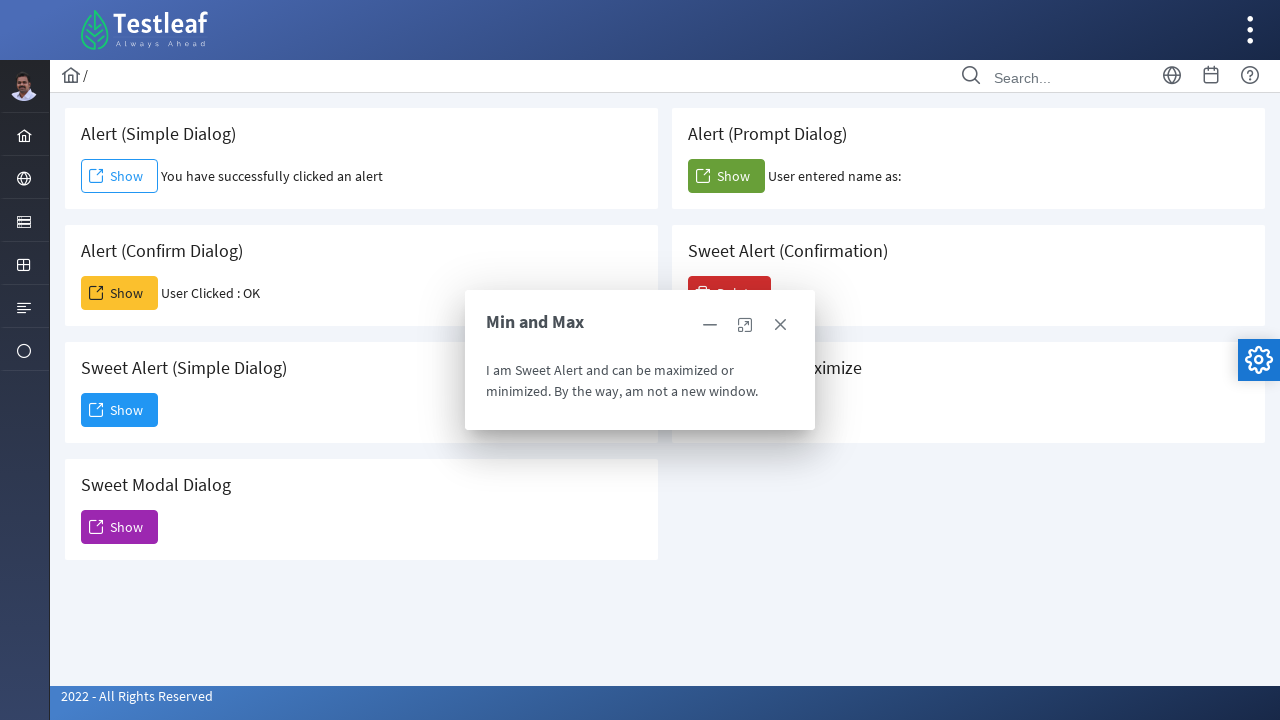

Clicked minimize button on MinMax sweet alert at (710, 325) on xpath=//a[contains(@class,'ui-dialog-titlebar-minimize')]
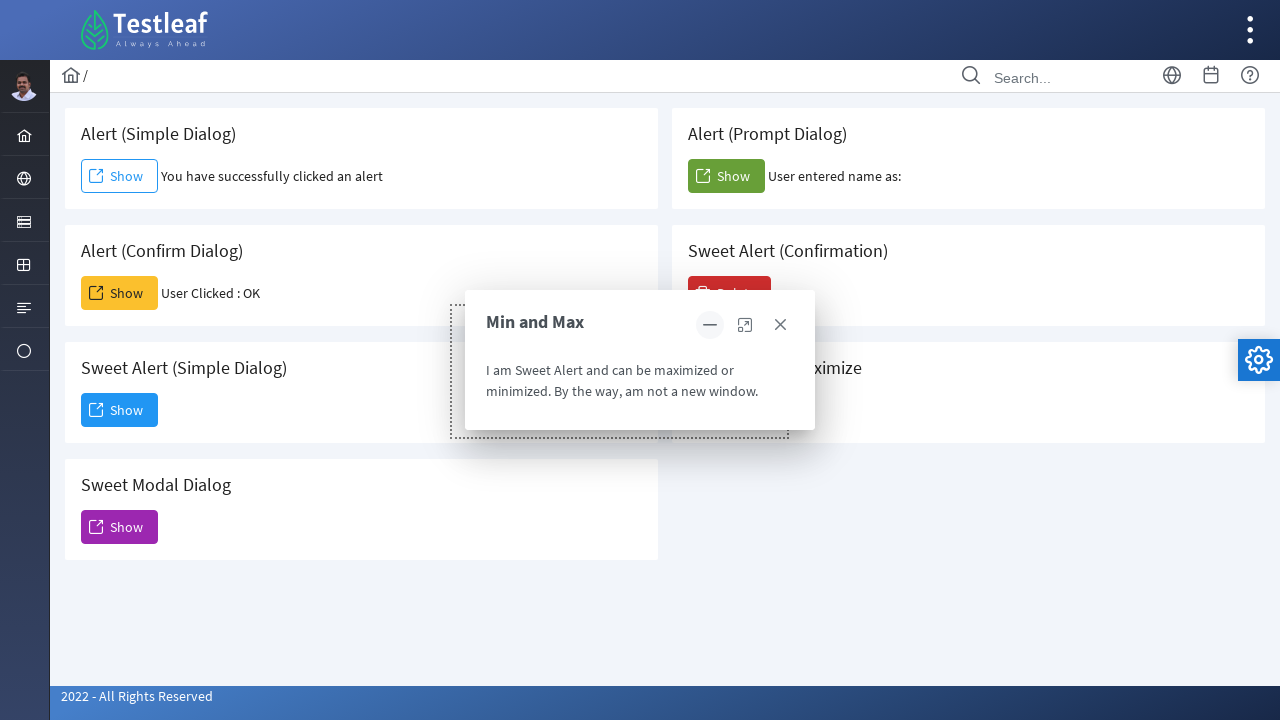

Waited 1 second after minimizing
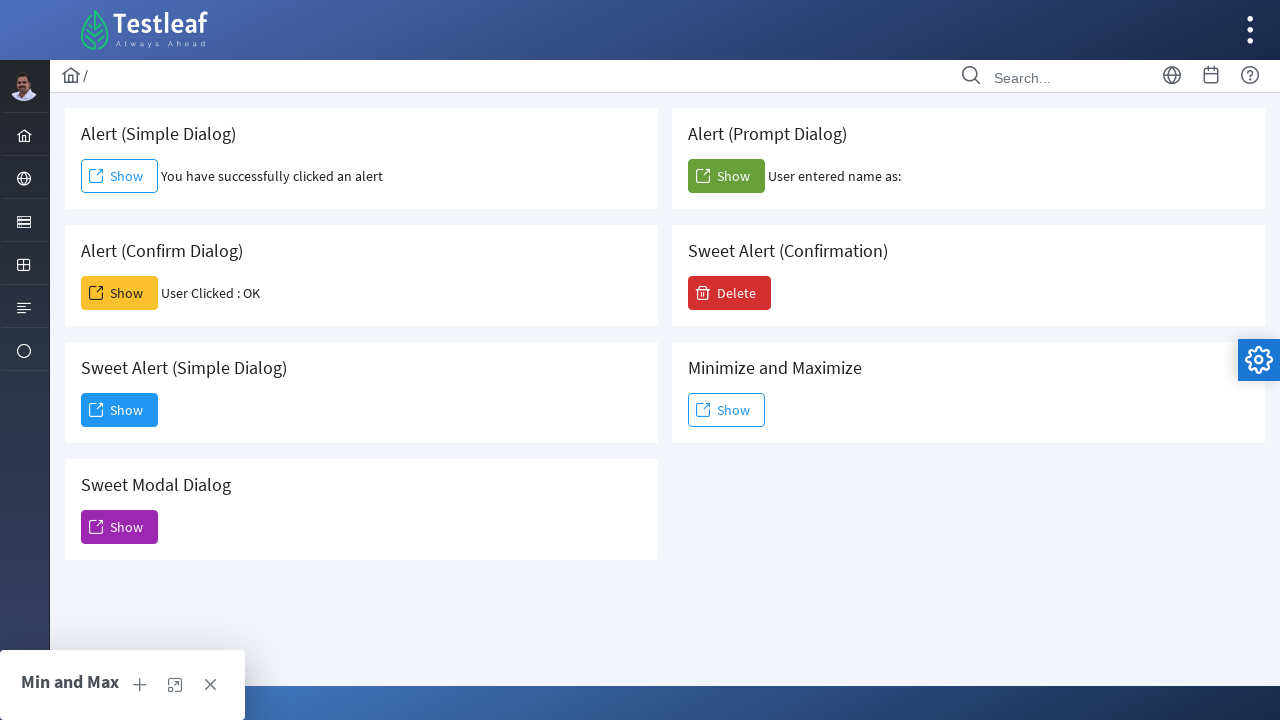

Clicked minimize button again to restore MinMax sweet alert at (140, 685) on xpath=//a[contains(@class,'ui-dialog-titlebar-minimize')]
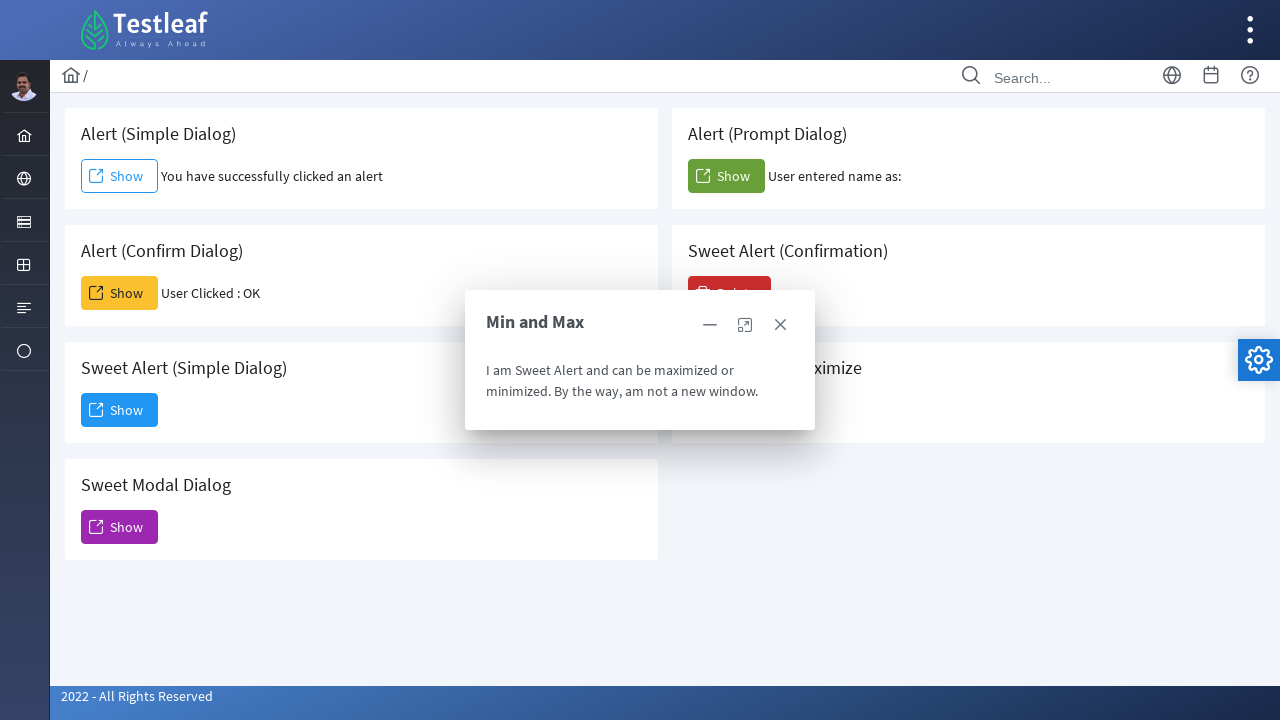

Waited 1 second after restoring alert
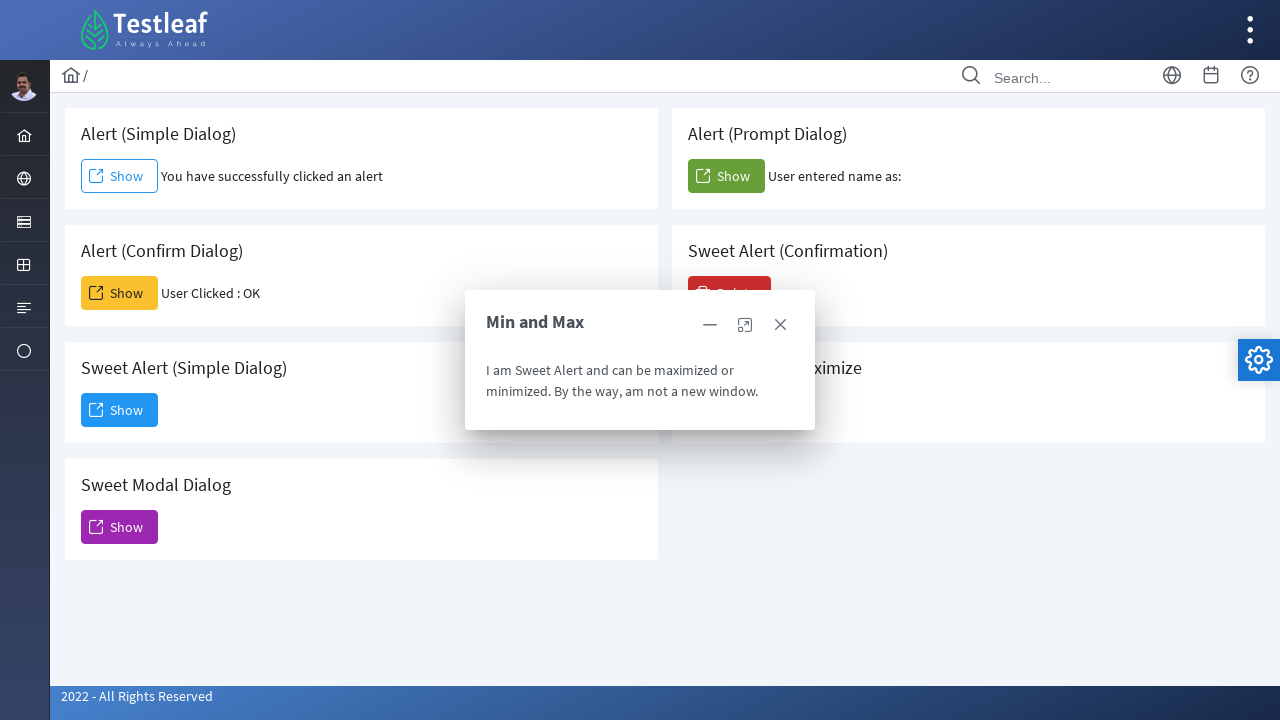

Clicked maximize button on MinMax sweet alert at (745, 325) on xpath=//a[contains(@class,'ui-dialog-titlebar-maximize')]
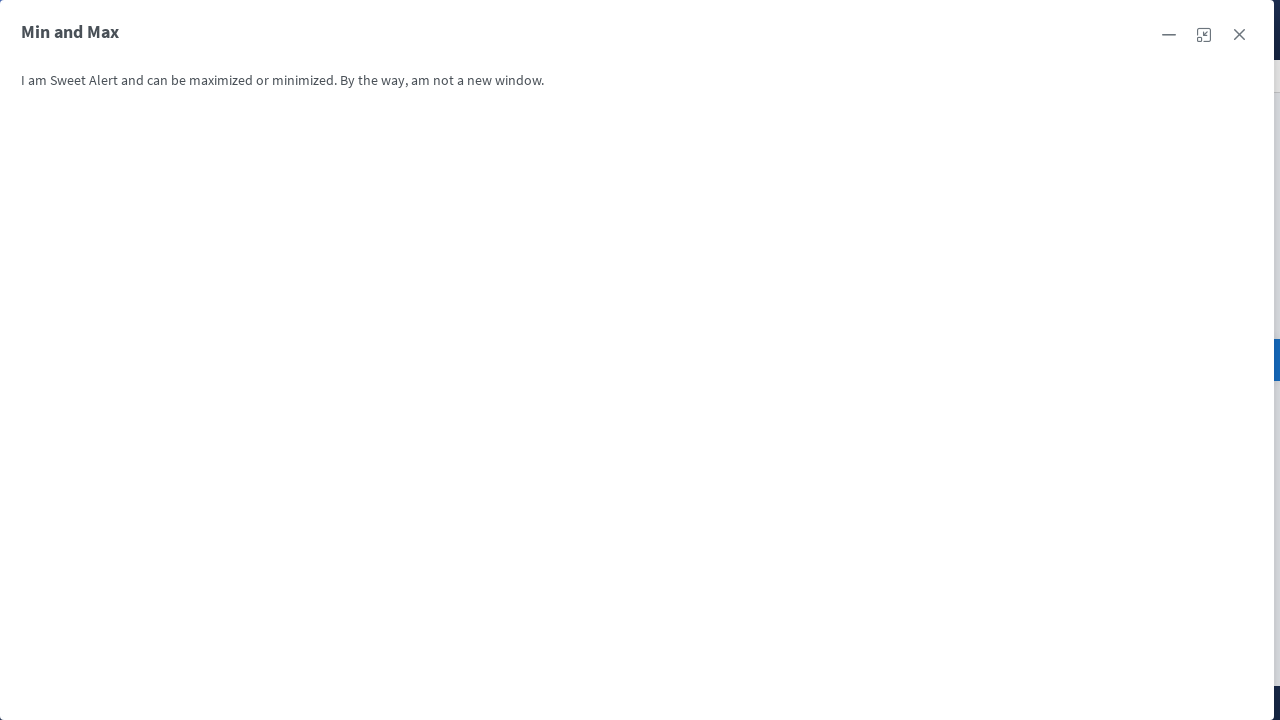

Waited 1 second after maximizing
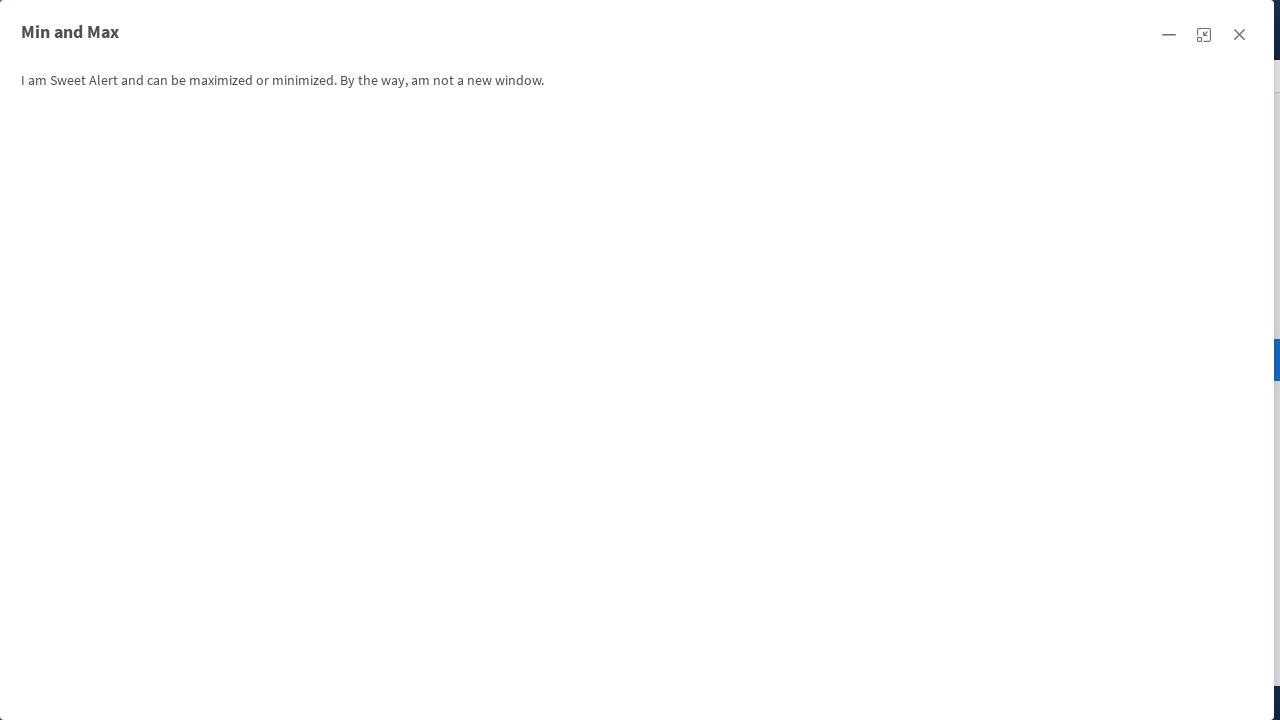

Clicked maximize button again to restore MinMax sweet alert at (1204, 35) on xpath=//a[contains(@class,'ui-dialog-titlebar-maximize')]
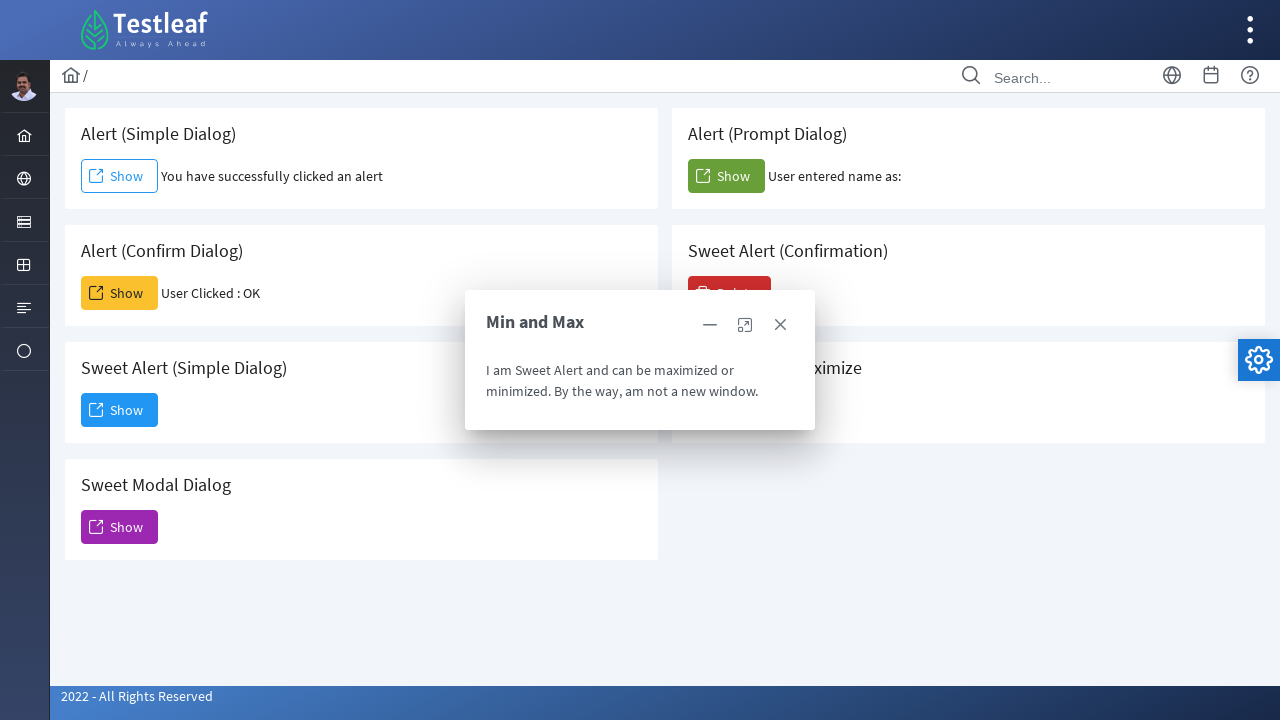

Waited 1 second after restoring alert from maximized state
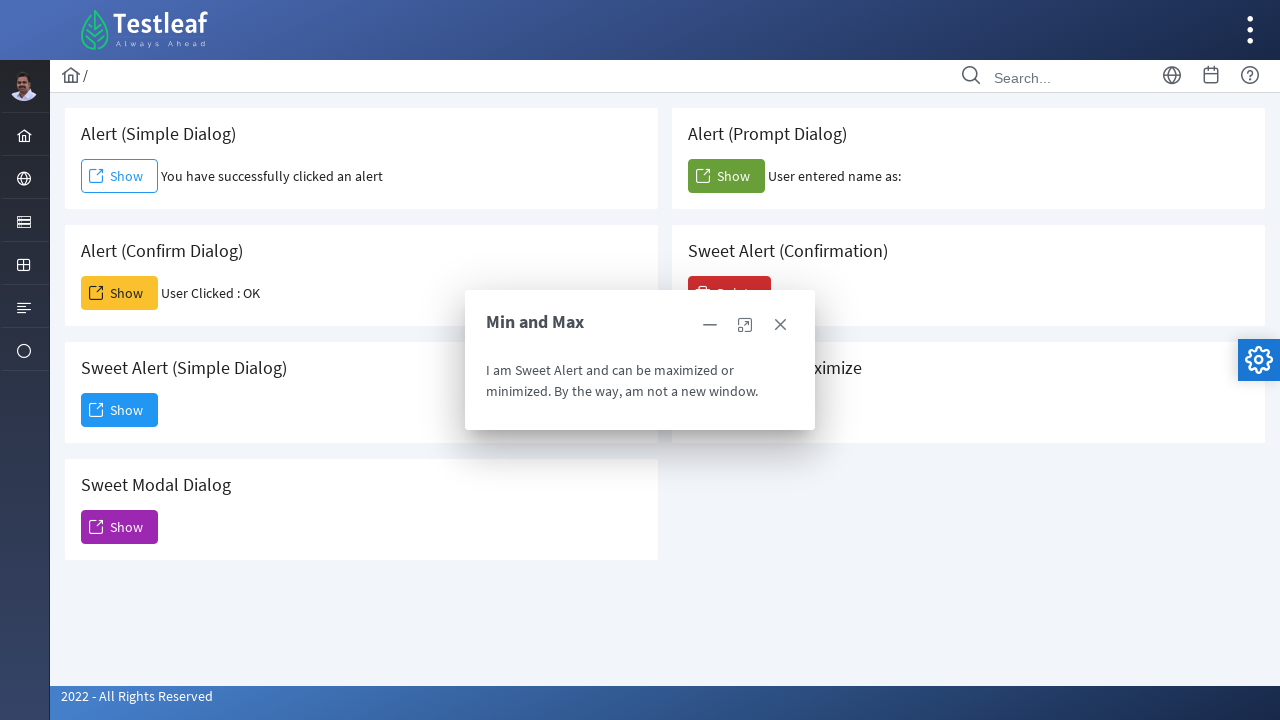

Clicked close button on MinMax sweet alert at (780, 325) on xpath=(//a[contains(@class,'ui-dialog-titlebar-close')])[3]
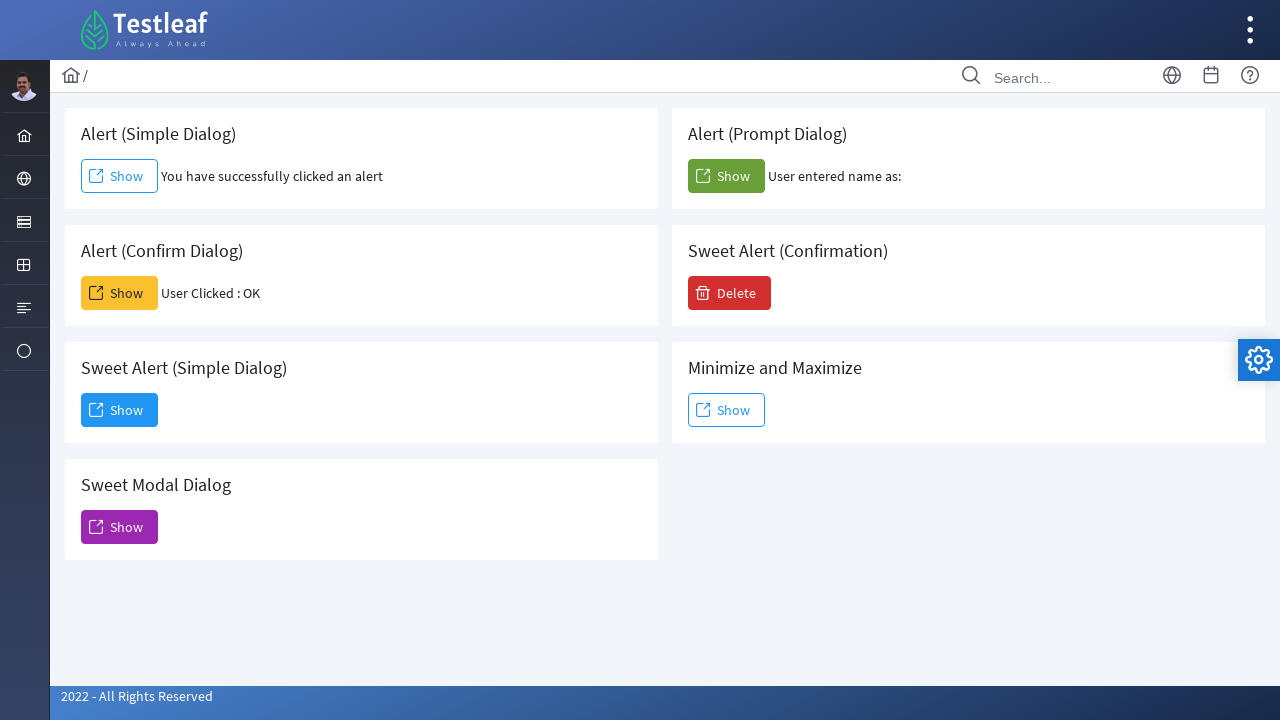

Waited 1 second after closing MinMax sweet alert
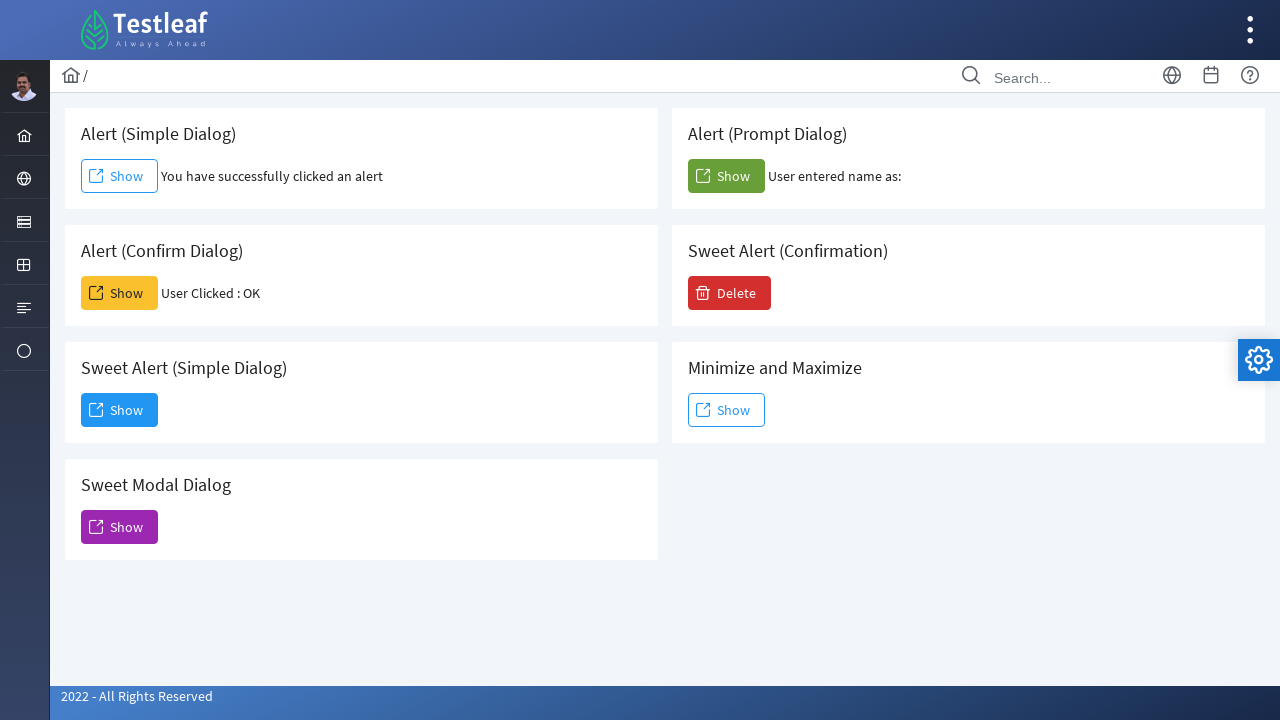

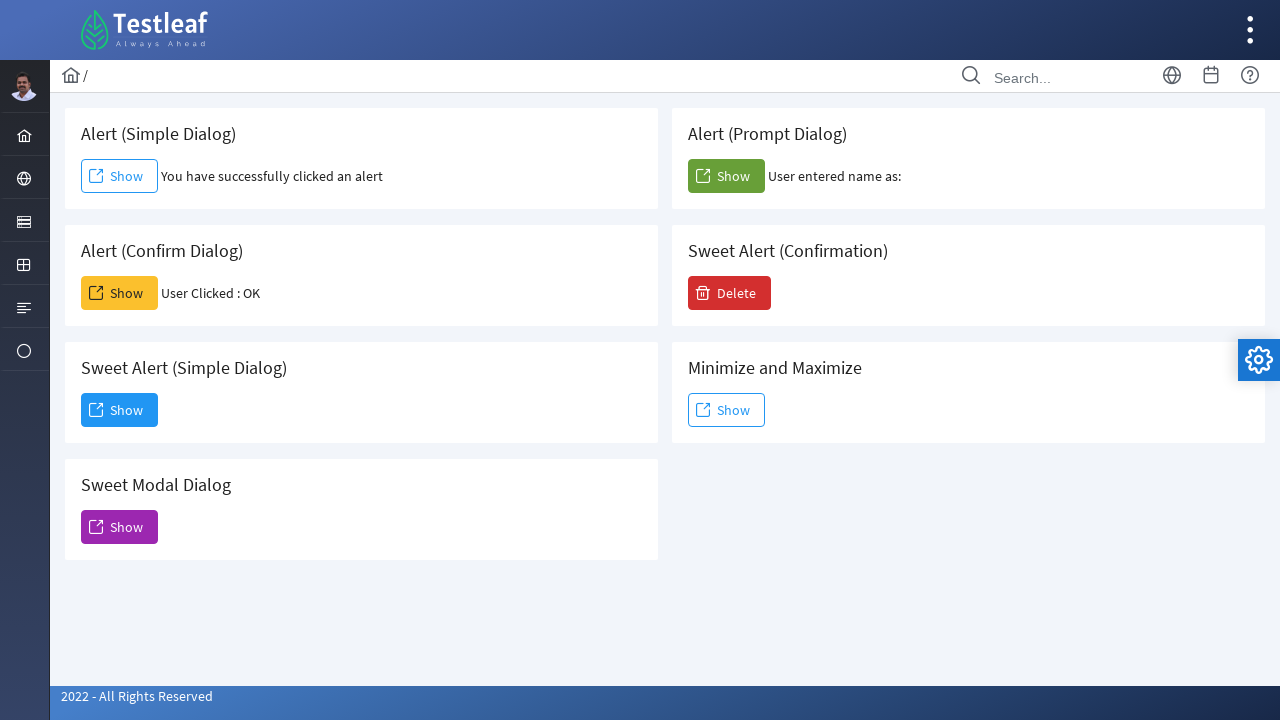